Tests a countdown timer by waiting for it to reach "00" using fluent wait mechanism

Starting URL: https://automationfc.github.io/fluent-wait/

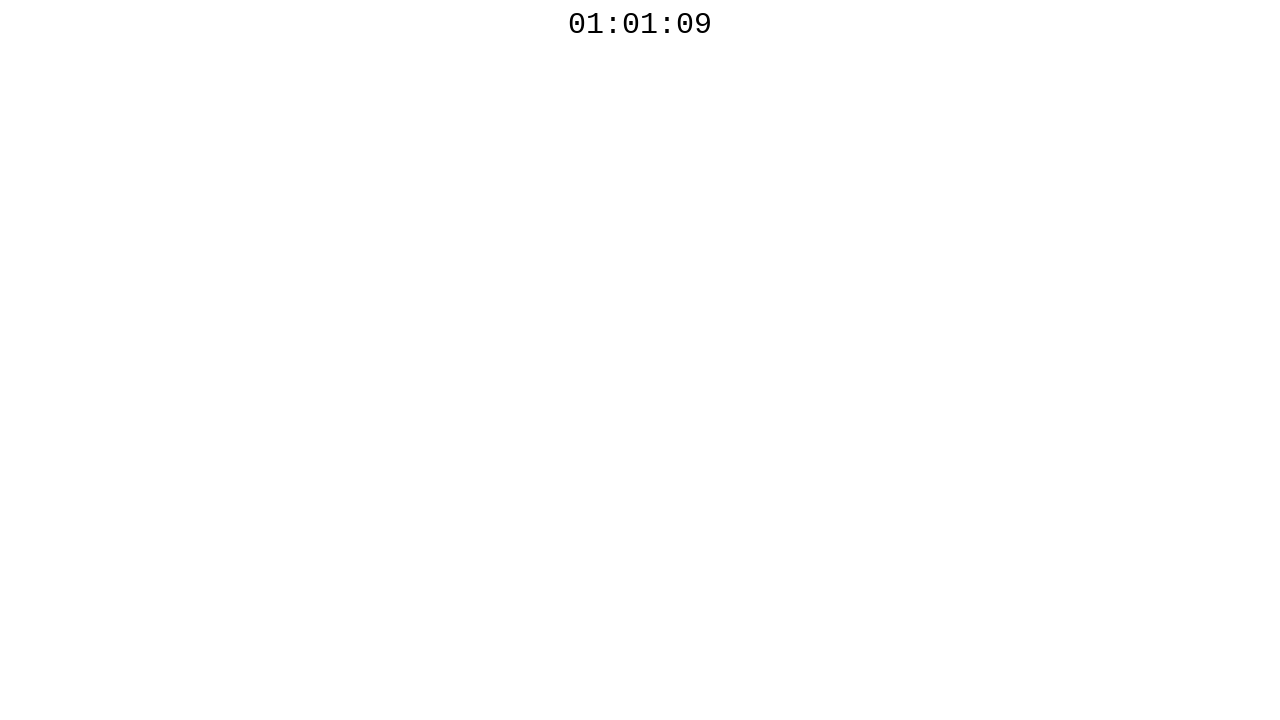

Countdown timer element became visible
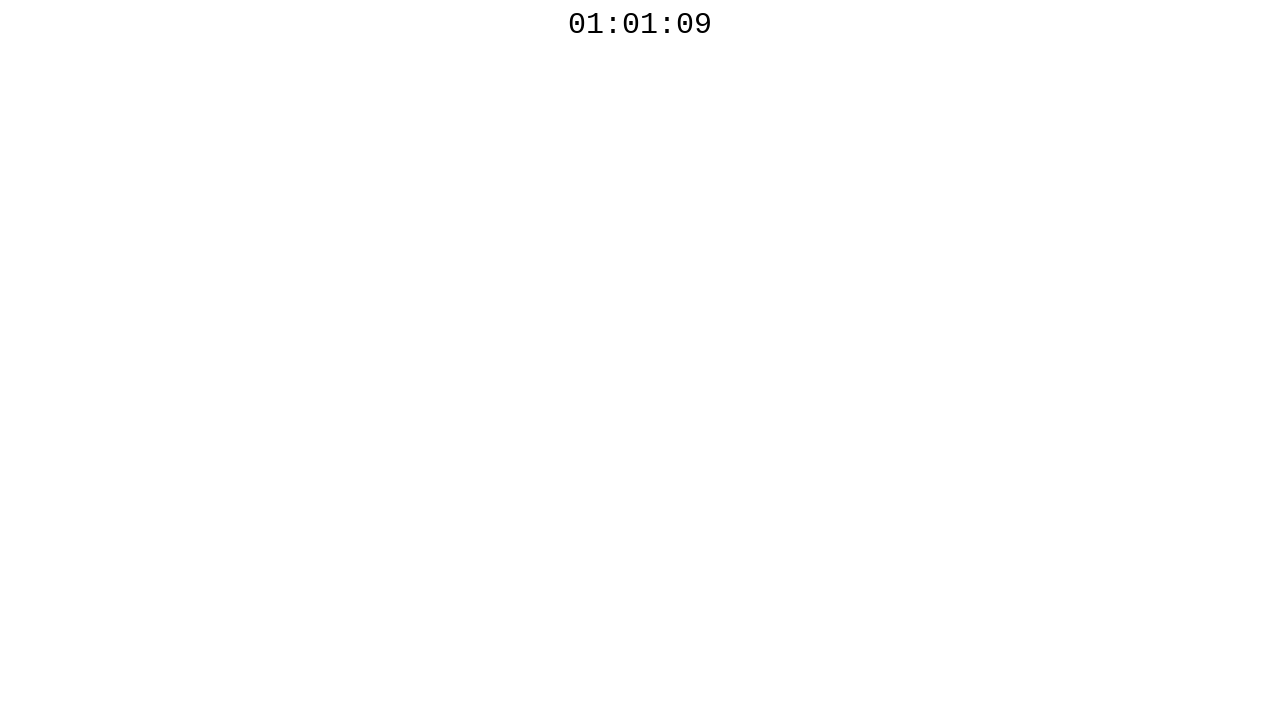

Read countdown timer text: 01:01:09
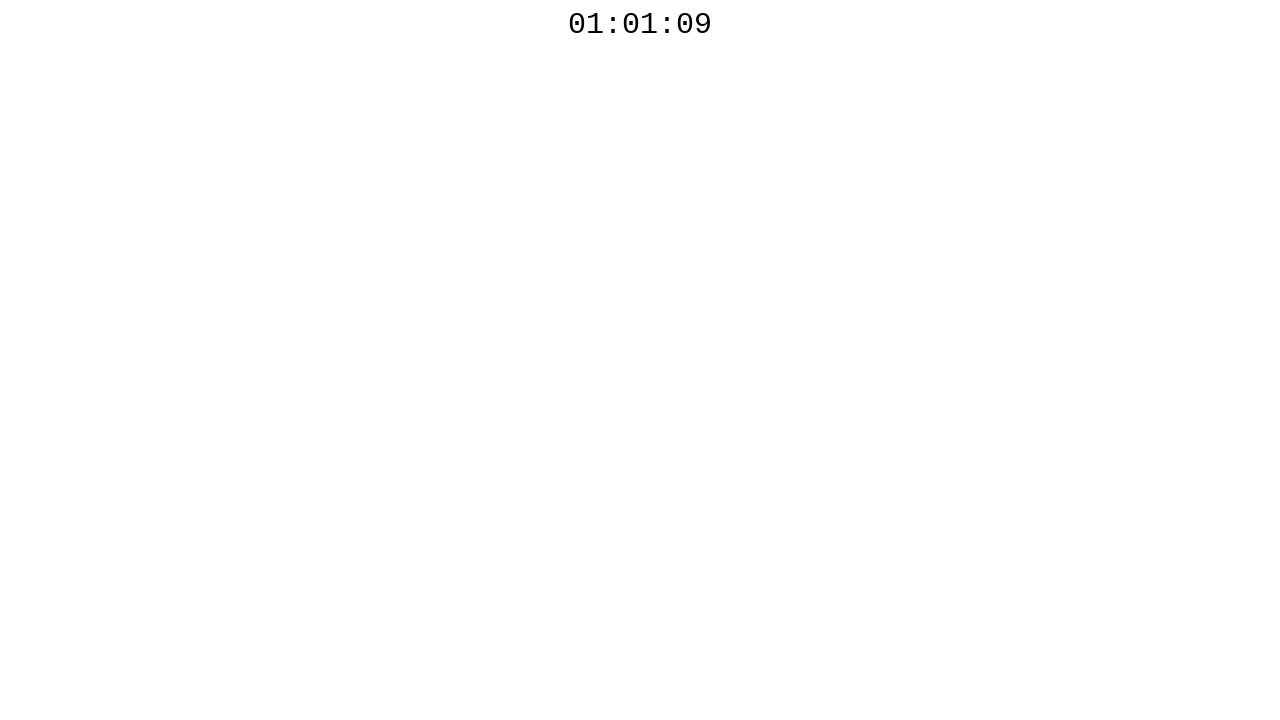

Waited 100ms before polling countdown timer again
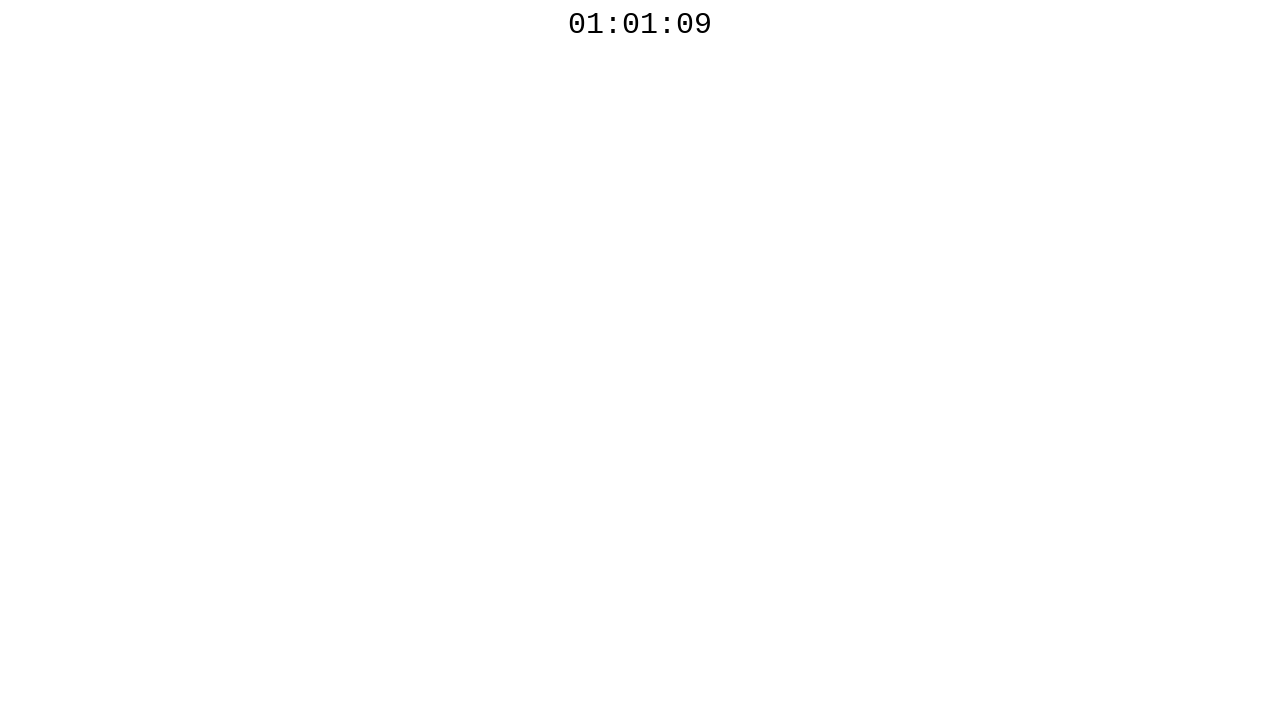

Read countdown timer text: 01:01:09
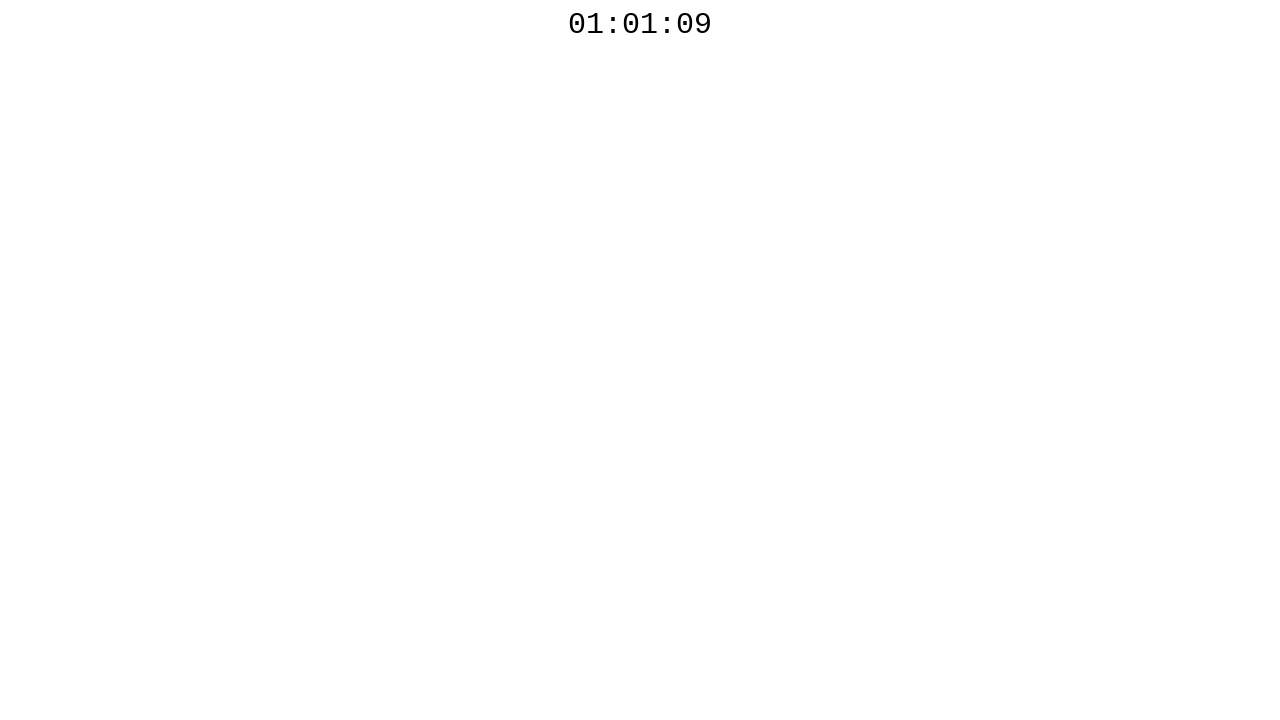

Waited 100ms before polling countdown timer again
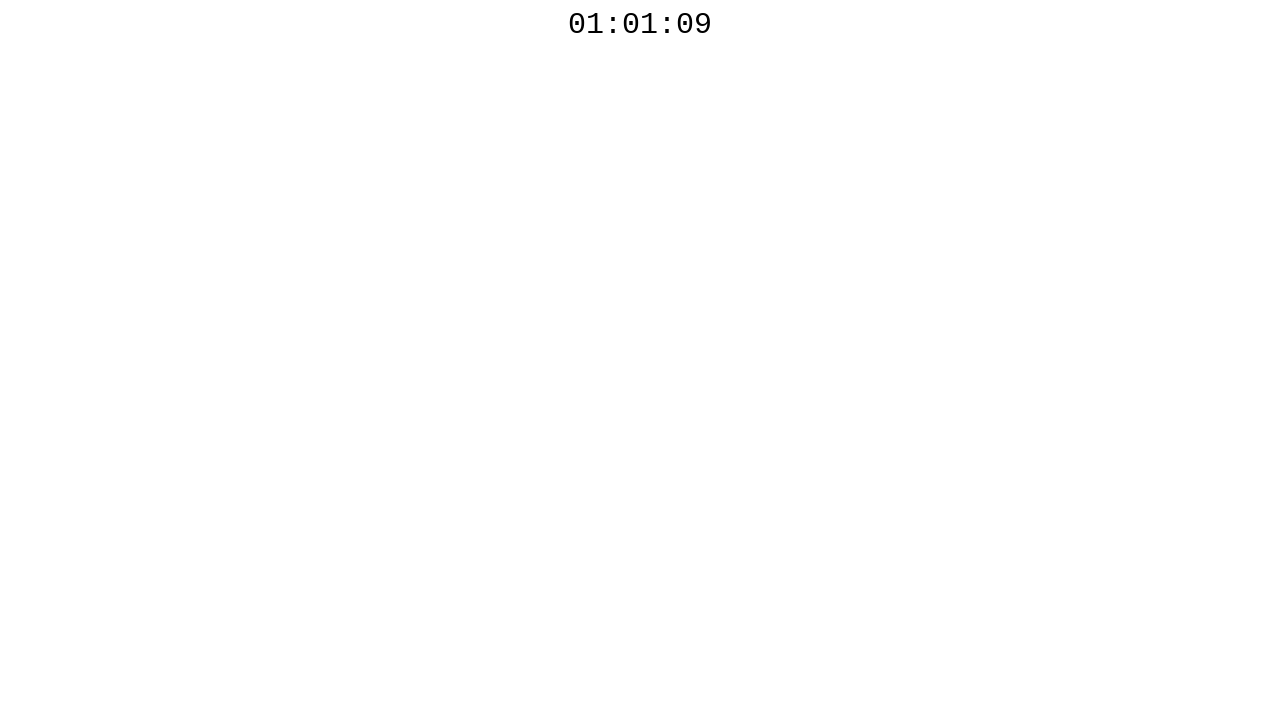

Read countdown timer text: 01:01:09
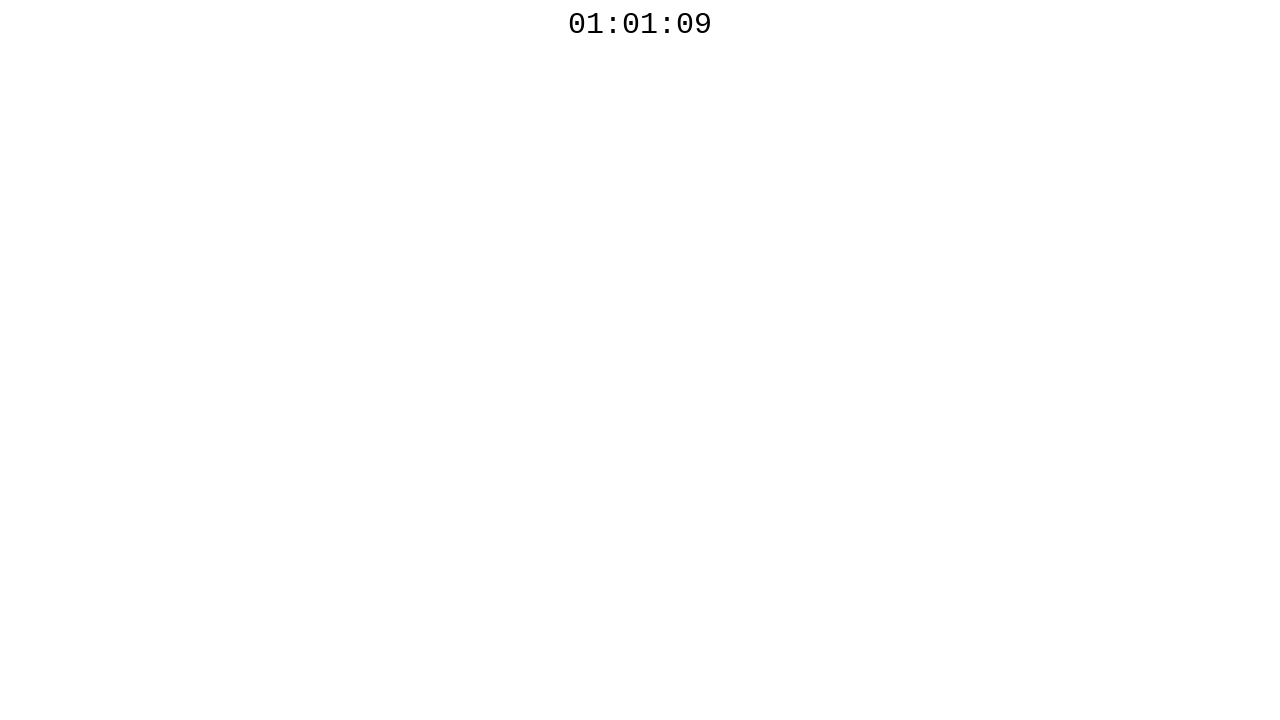

Waited 100ms before polling countdown timer again
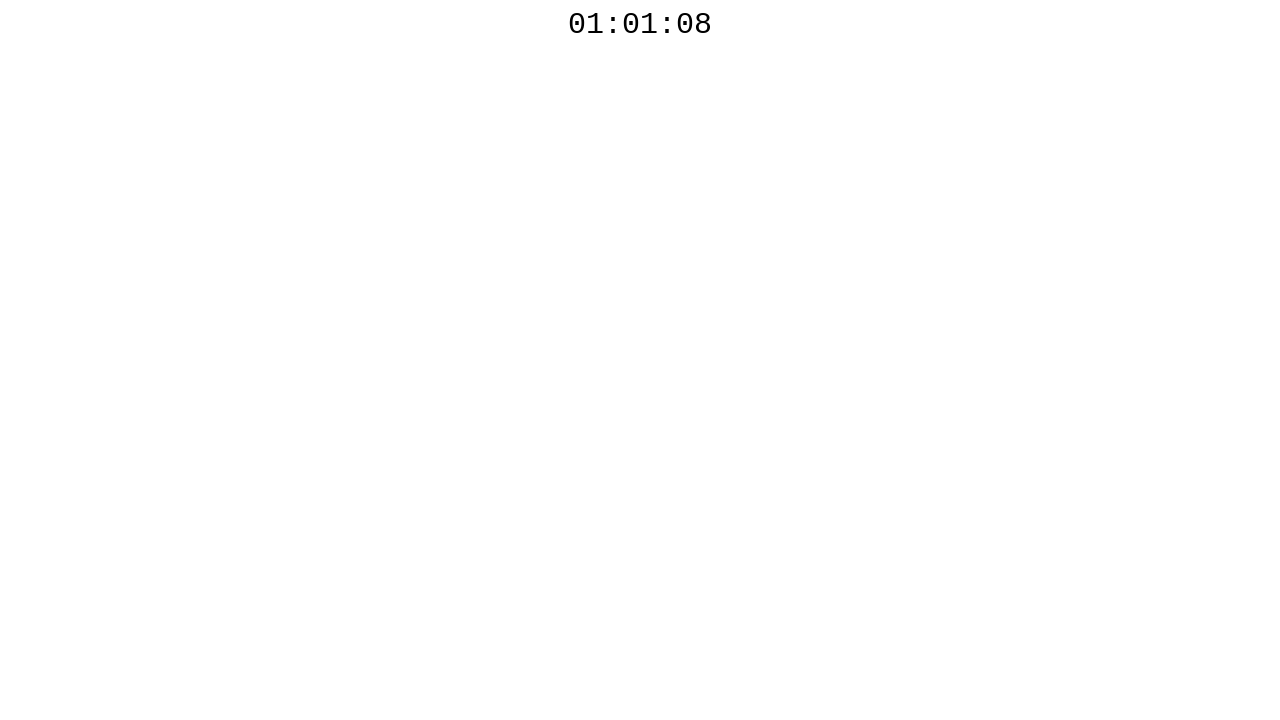

Read countdown timer text: 01:01:08
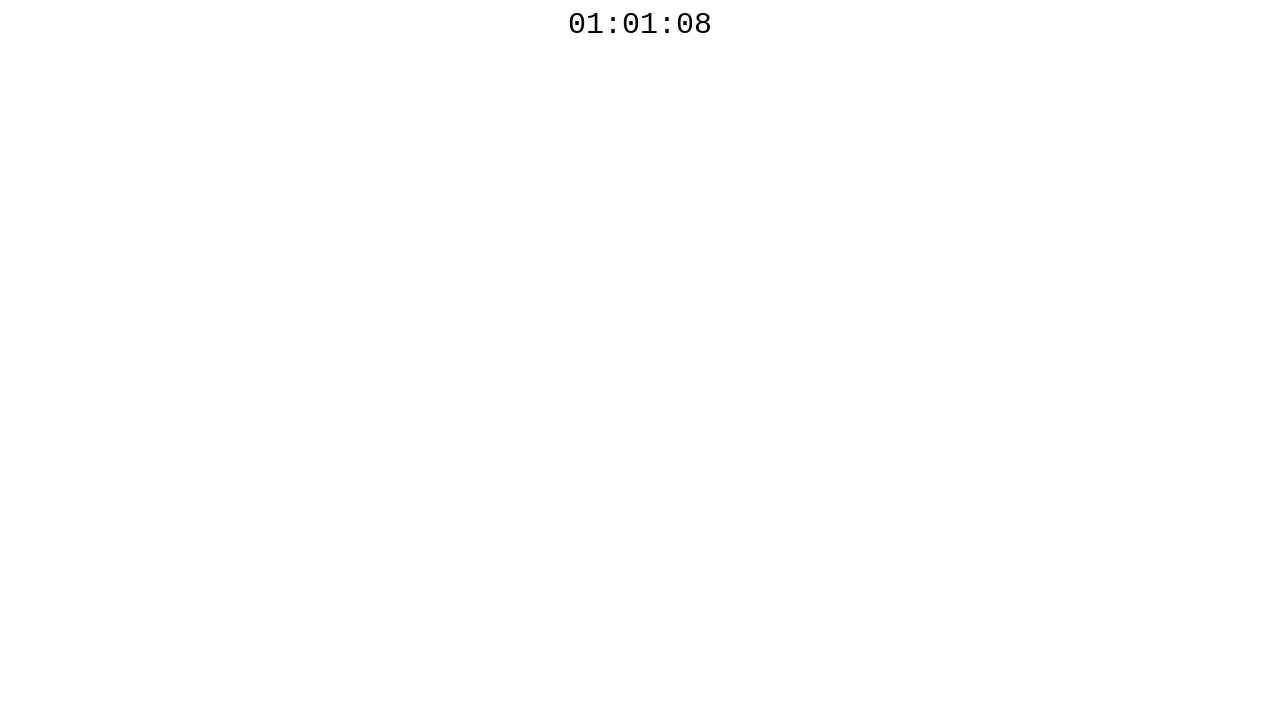

Waited 100ms before polling countdown timer again
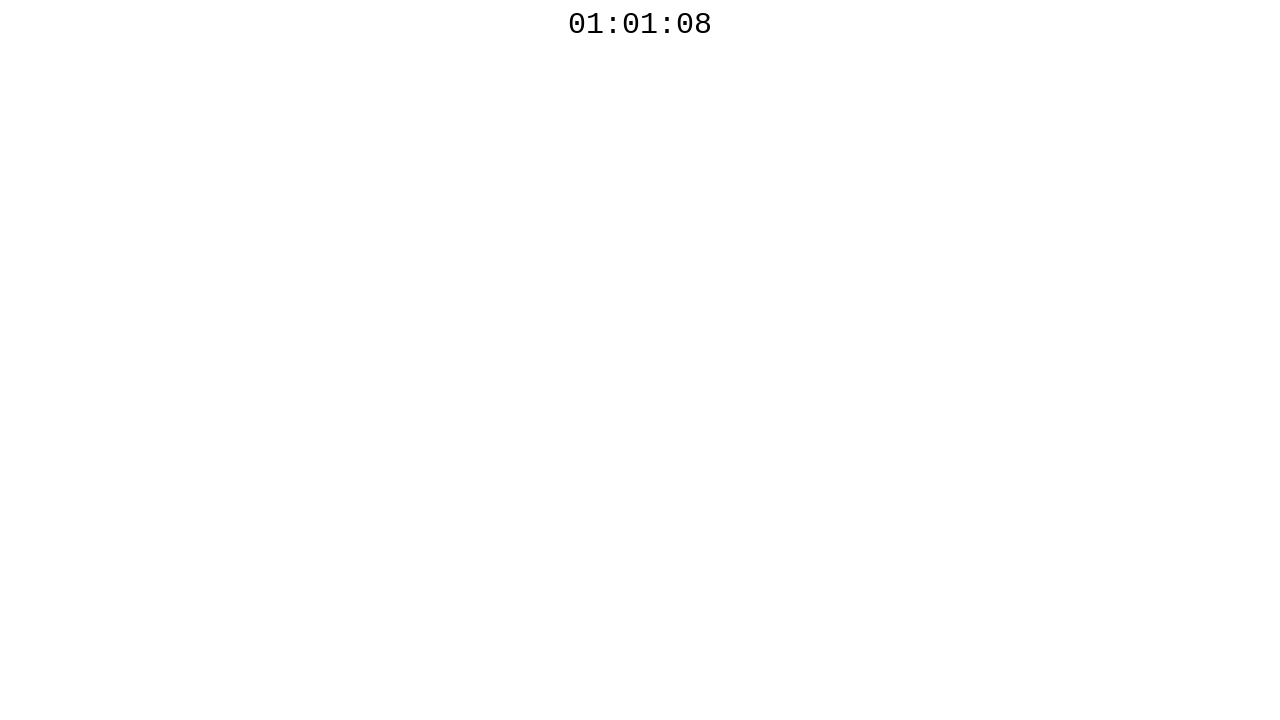

Read countdown timer text: 01:01:08
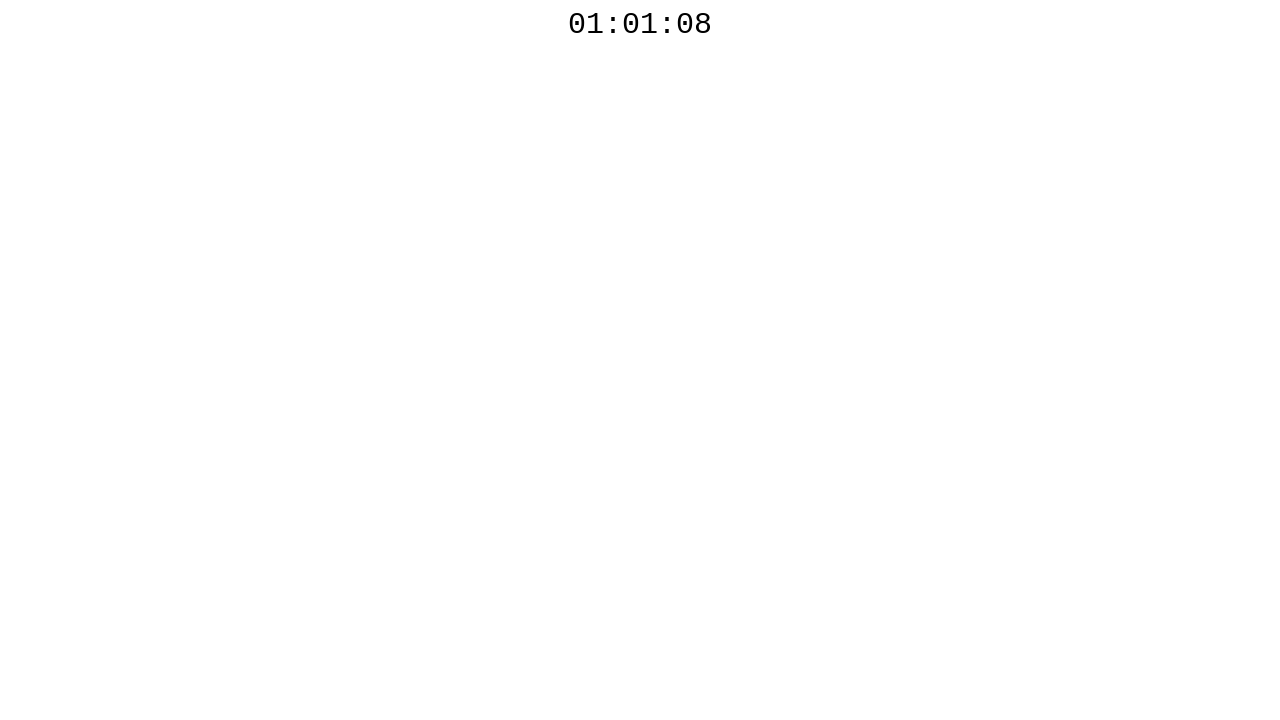

Waited 100ms before polling countdown timer again
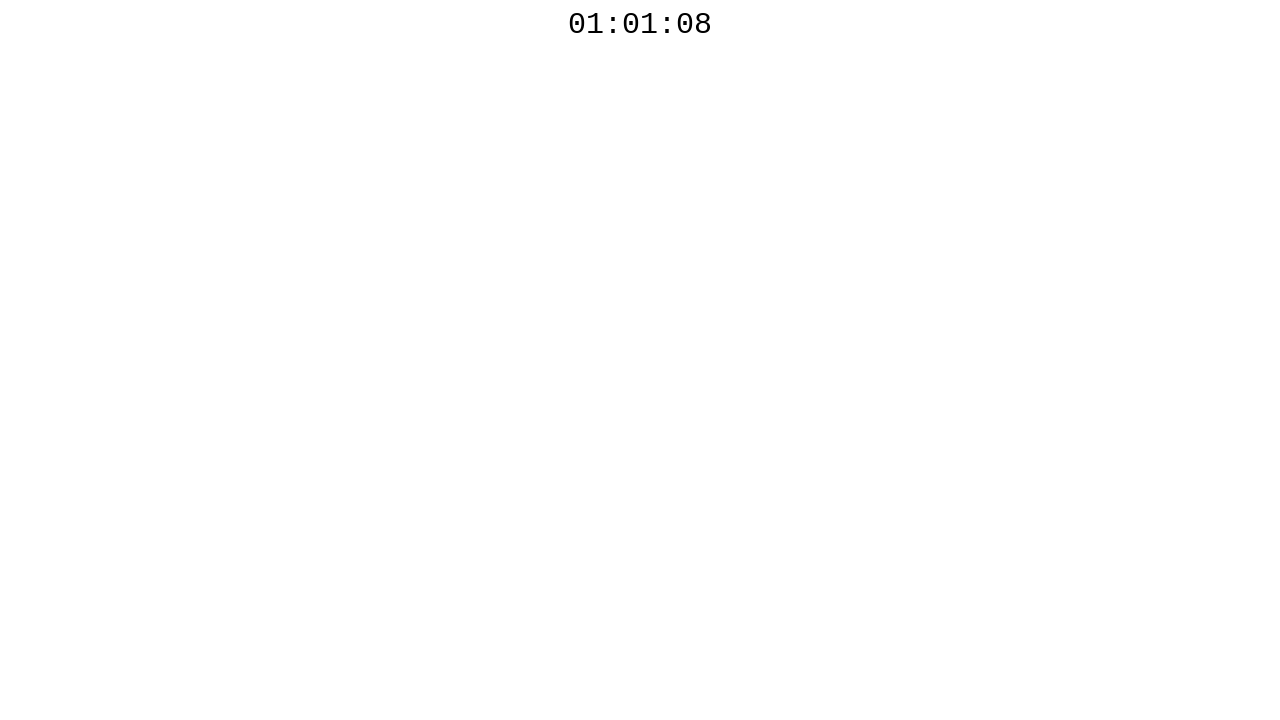

Read countdown timer text: 01:01:08
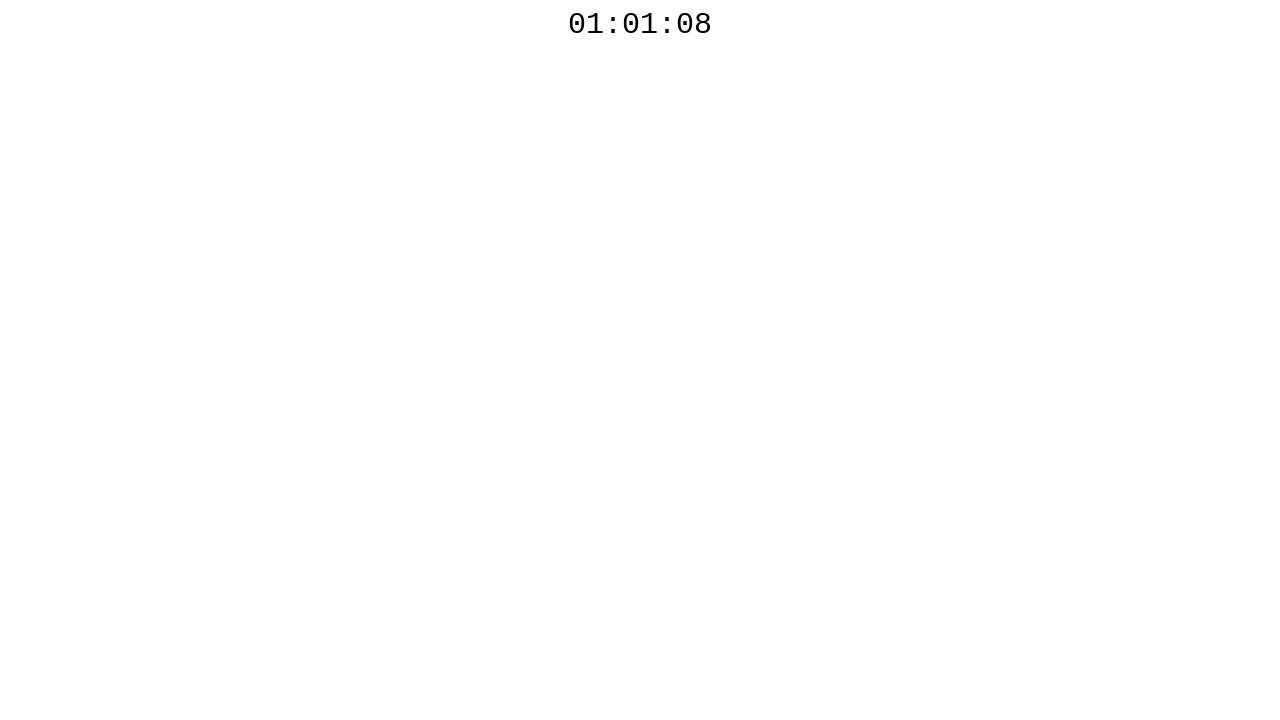

Waited 100ms before polling countdown timer again
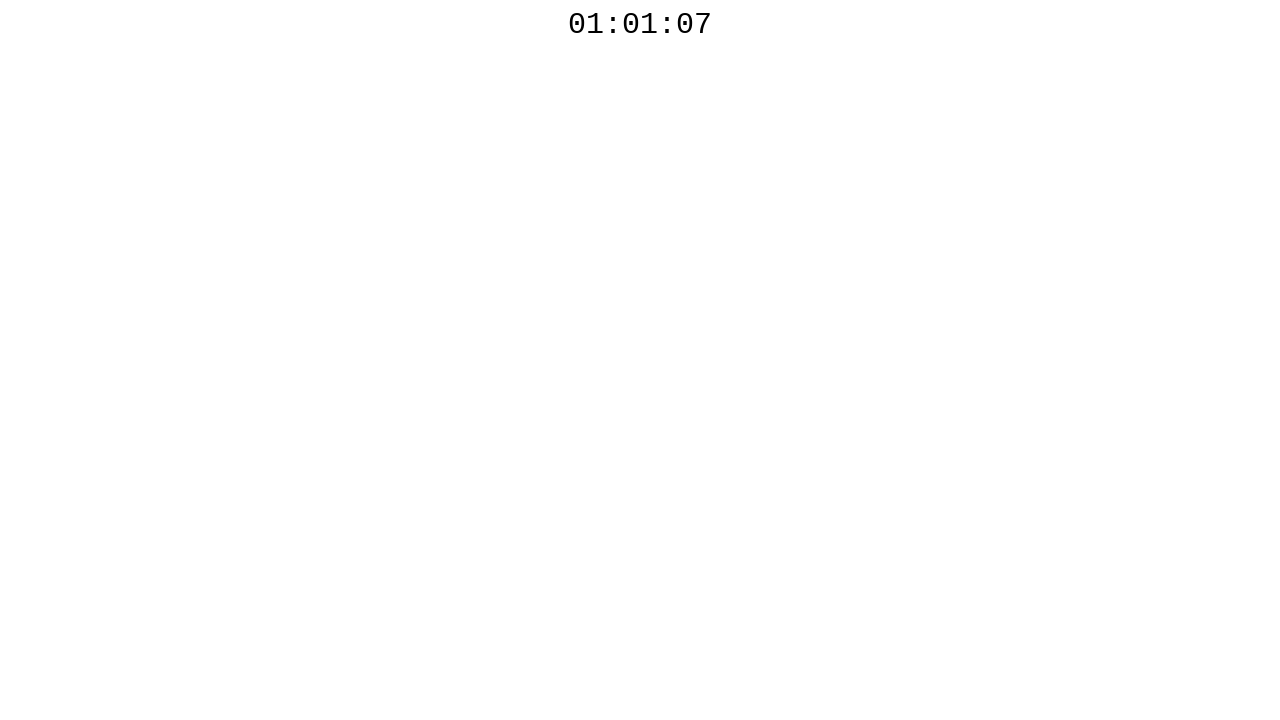

Read countdown timer text: 01:01:07
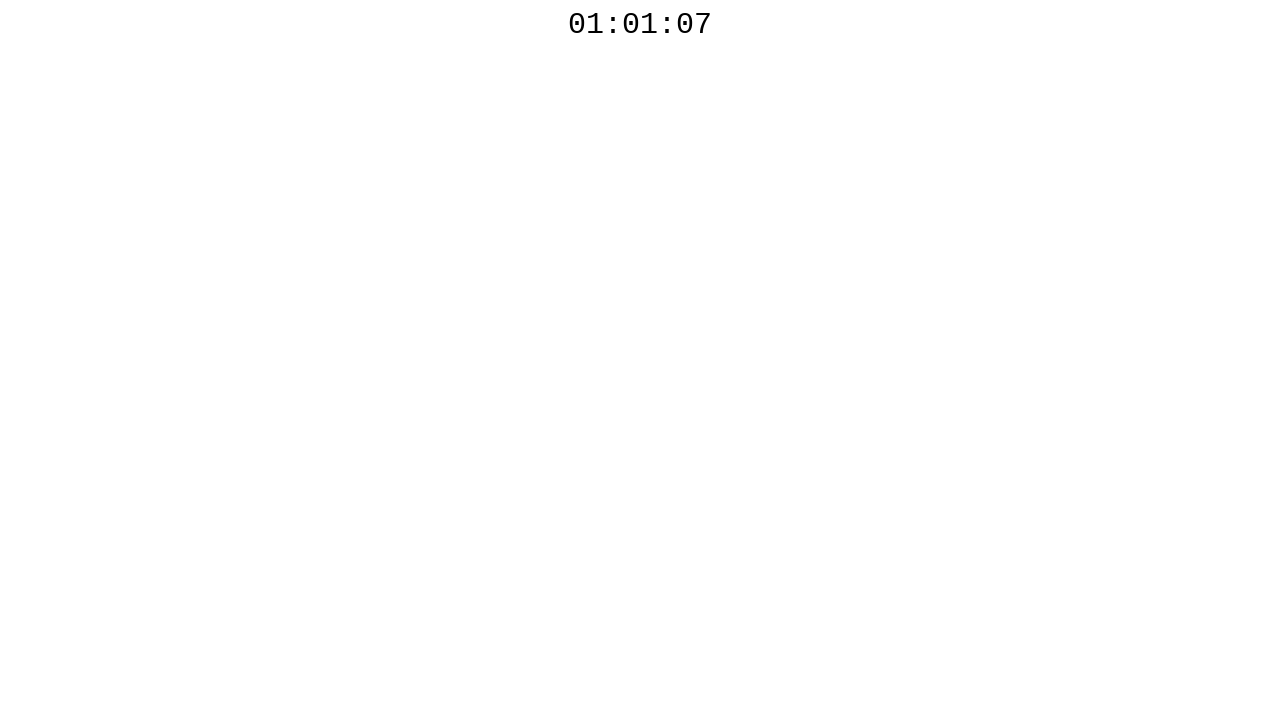

Waited 100ms before polling countdown timer again
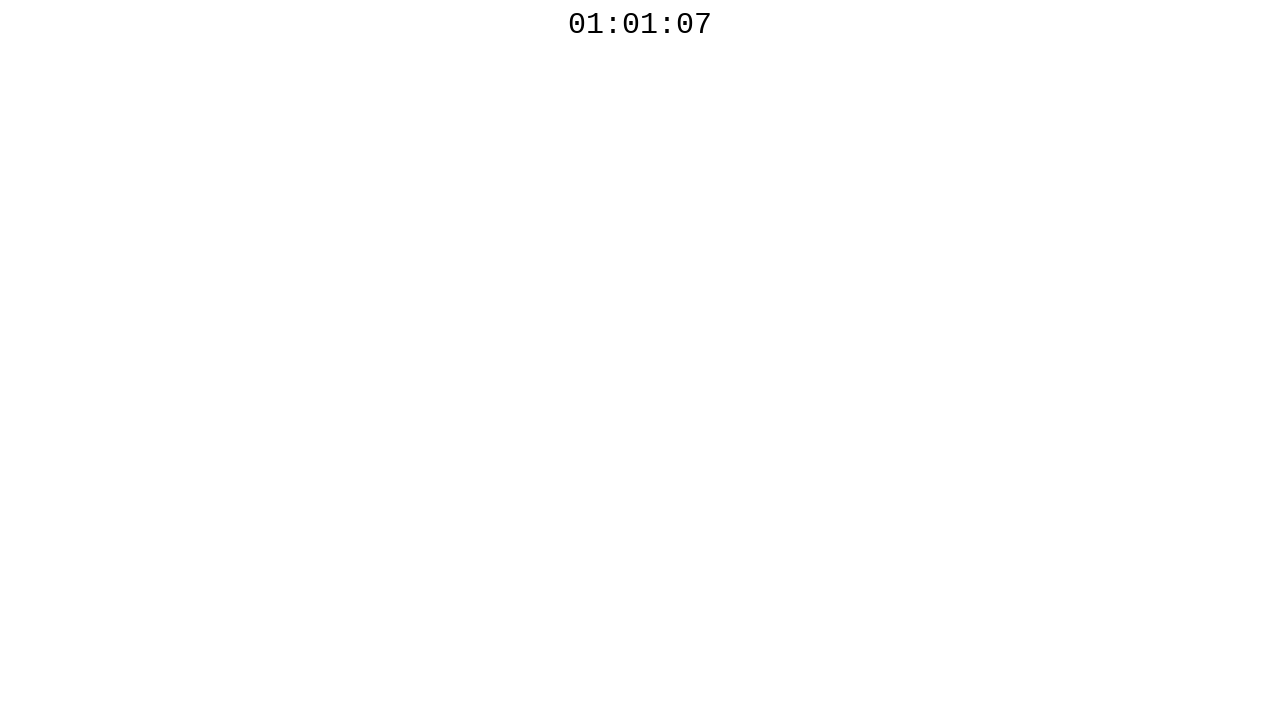

Read countdown timer text: 01:01:07
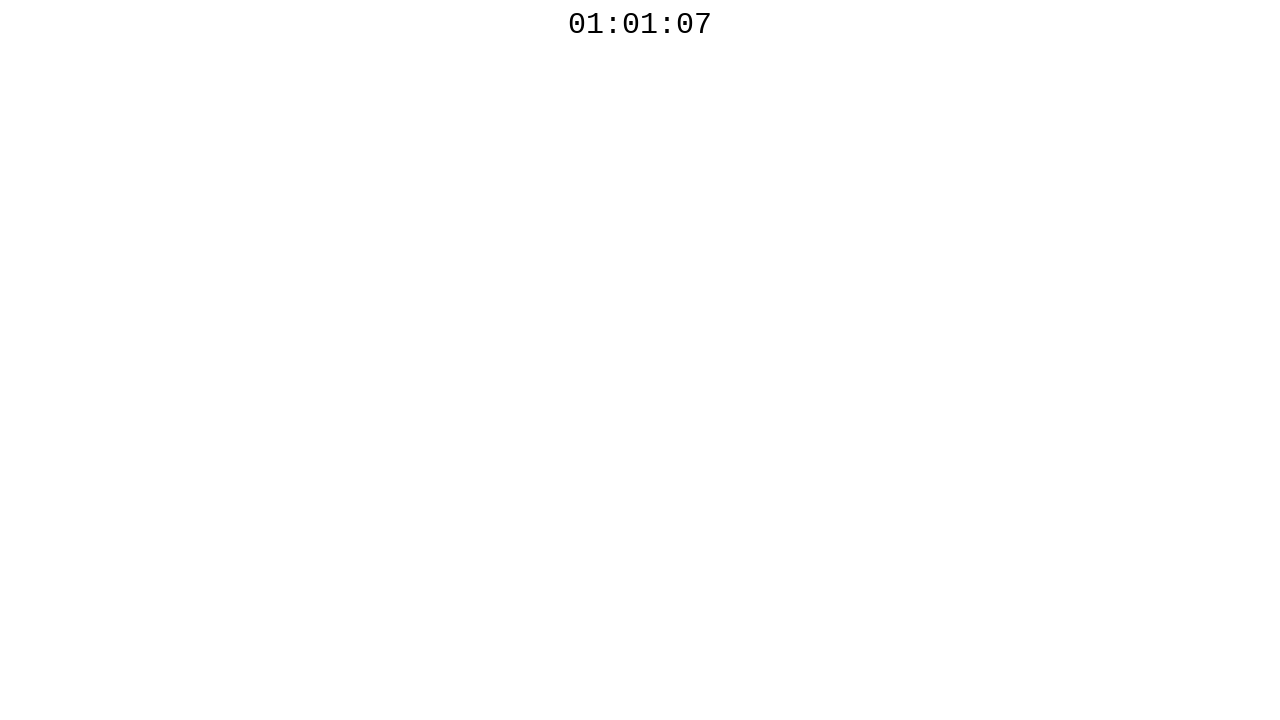

Waited 100ms before polling countdown timer again
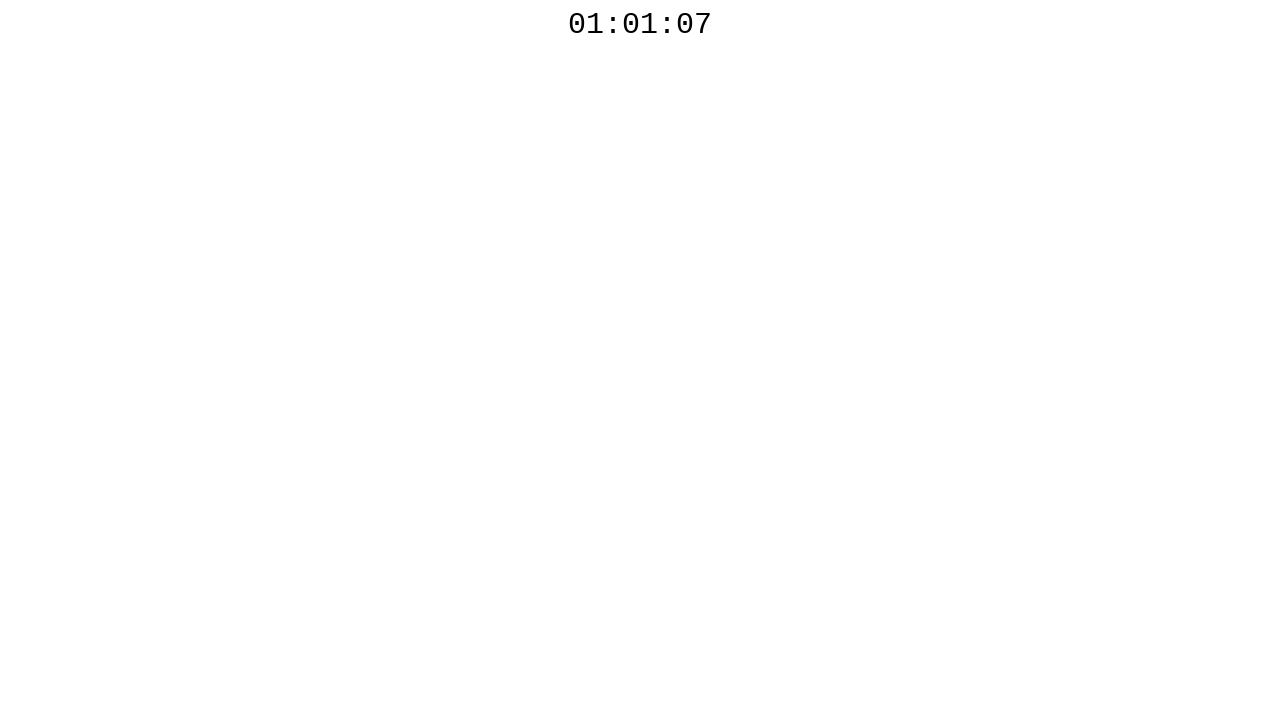

Read countdown timer text: 01:01:07
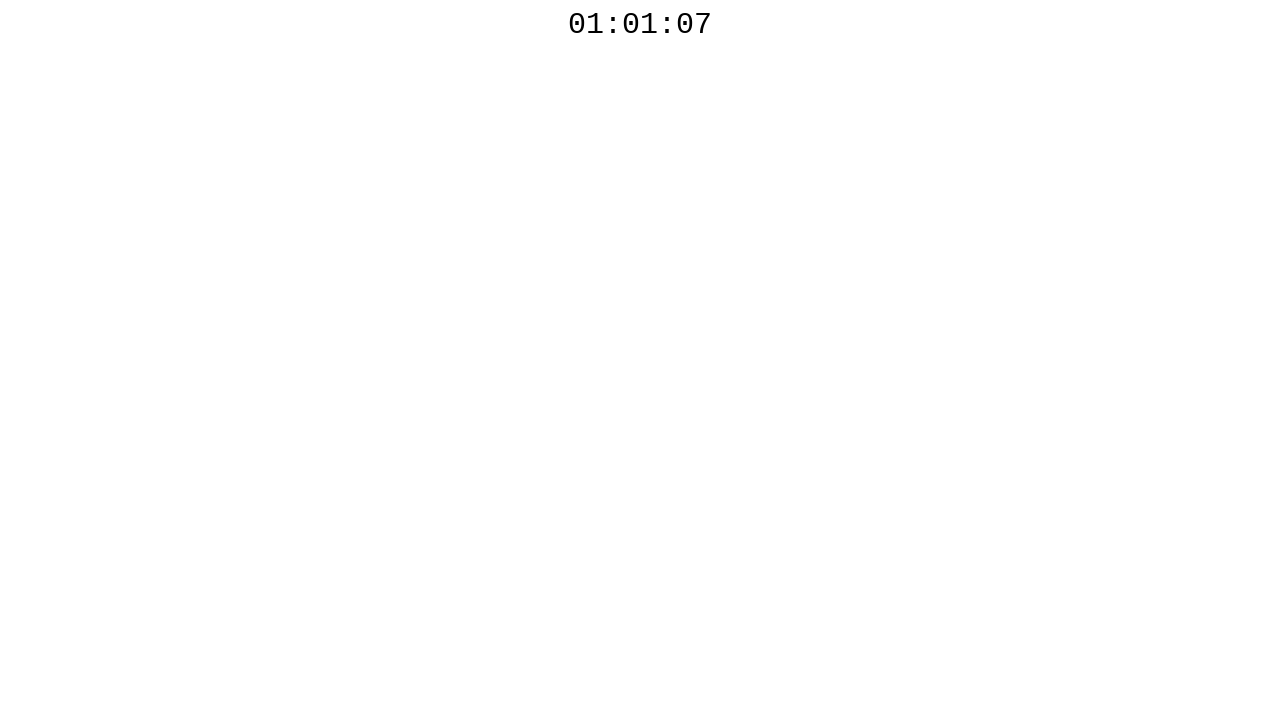

Waited 100ms before polling countdown timer again
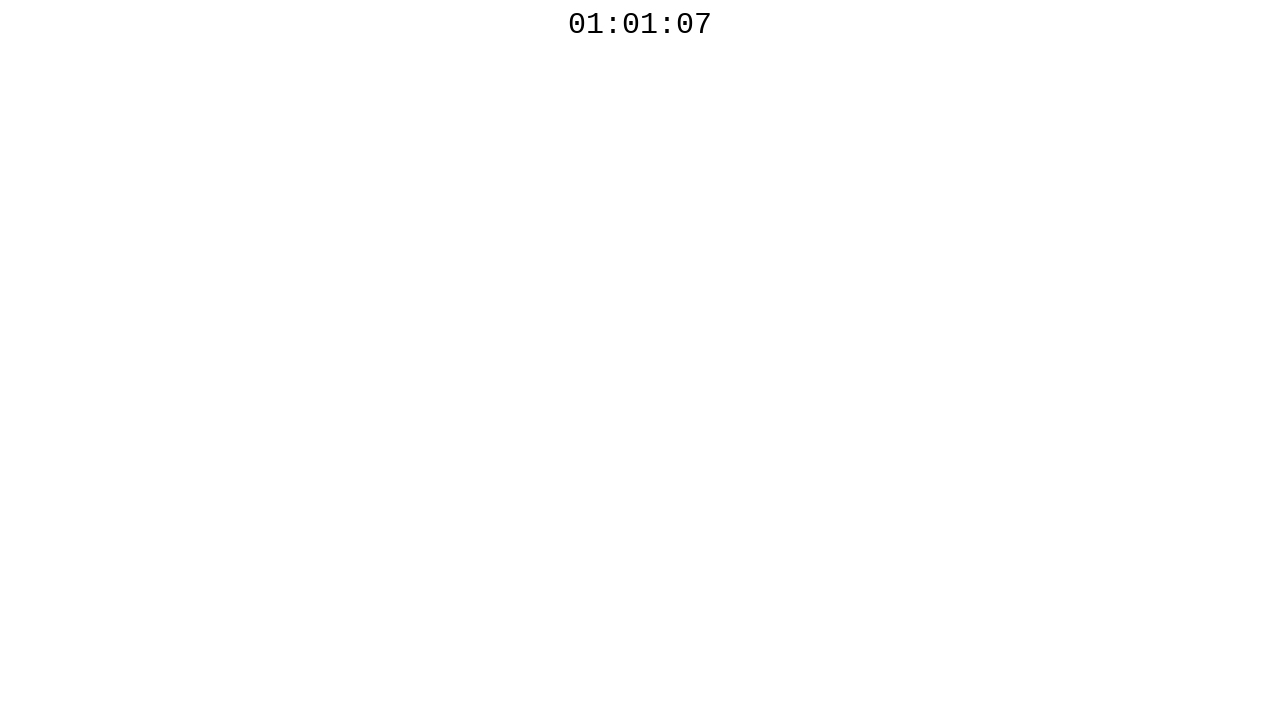

Read countdown timer text: 01:01:06
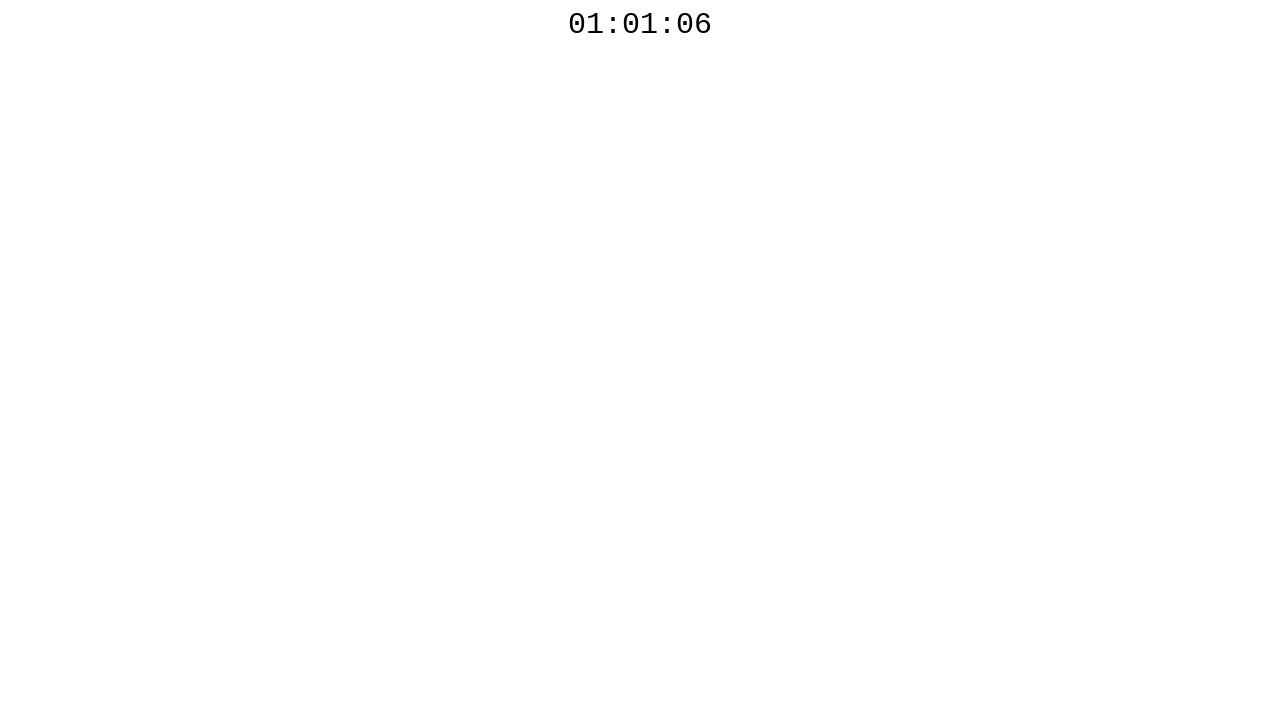

Waited 100ms before polling countdown timer again
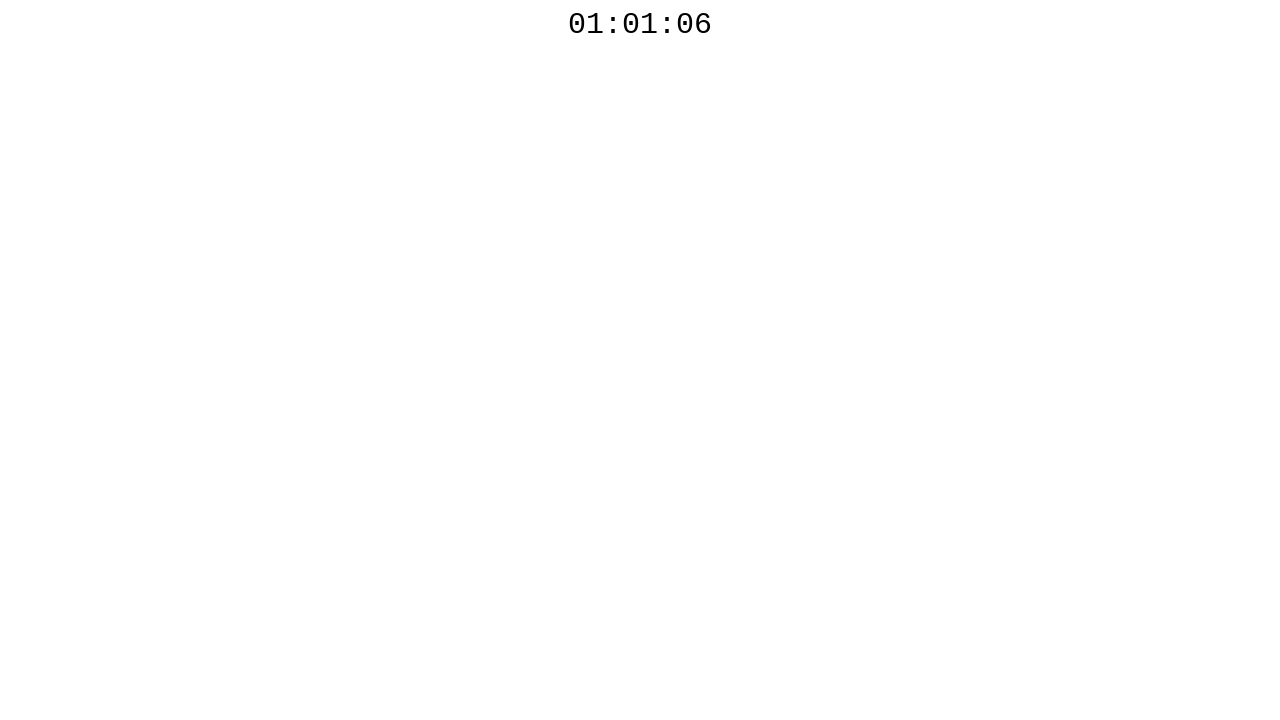

Read countdown timer text: 01:01:06
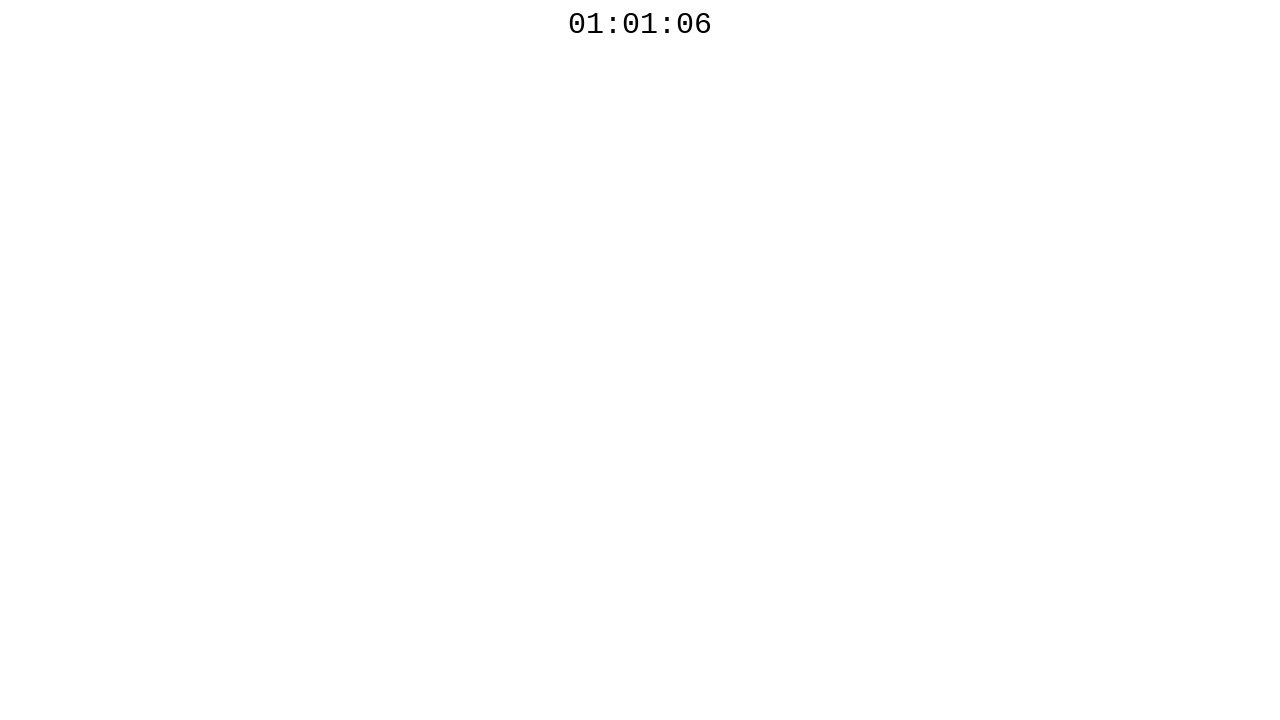

Waited 100ms before polling countdown timer again
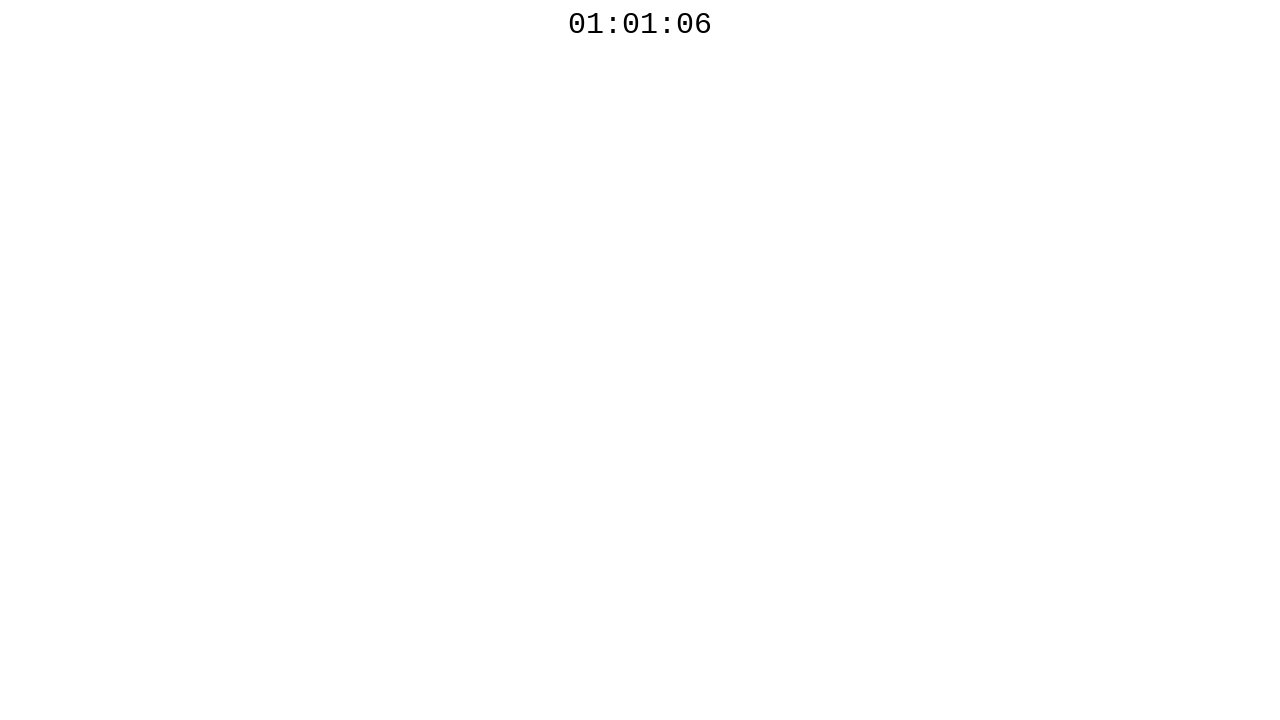

Read countdown timer text: 01:01:06
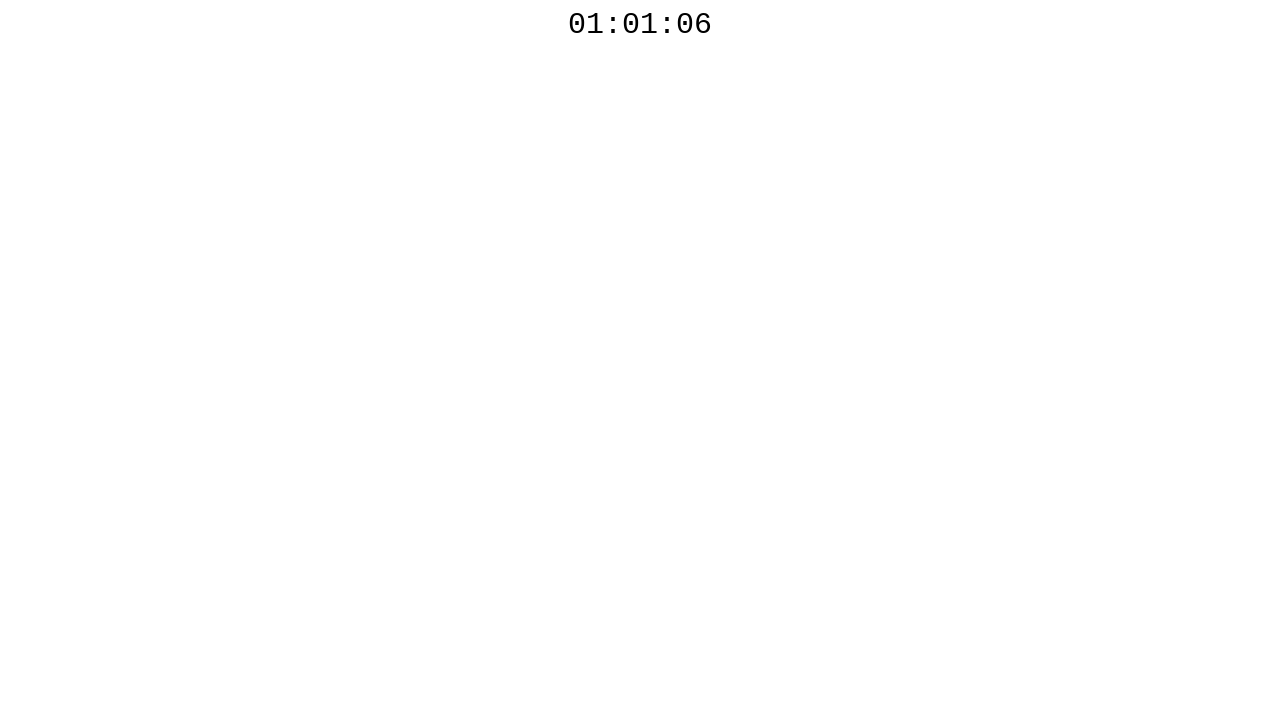

Waited 100ms before polling countdown timer again
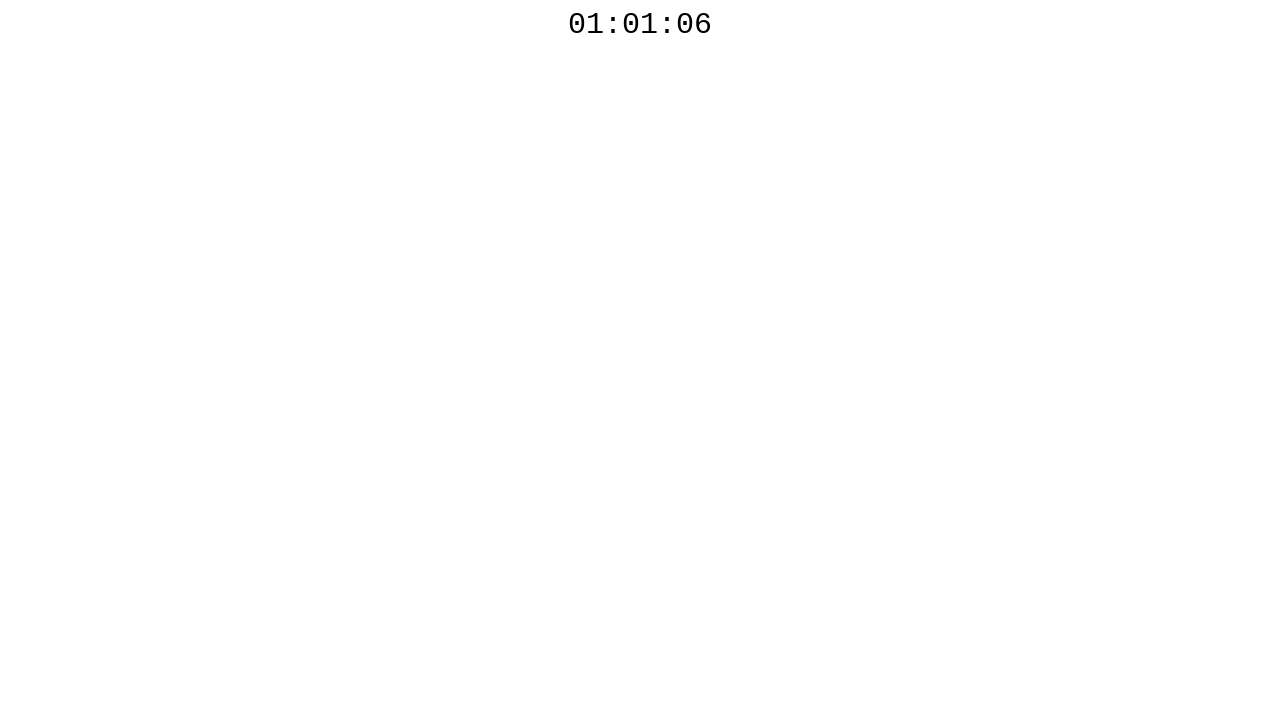

Read countdown timer text: 01:01:06
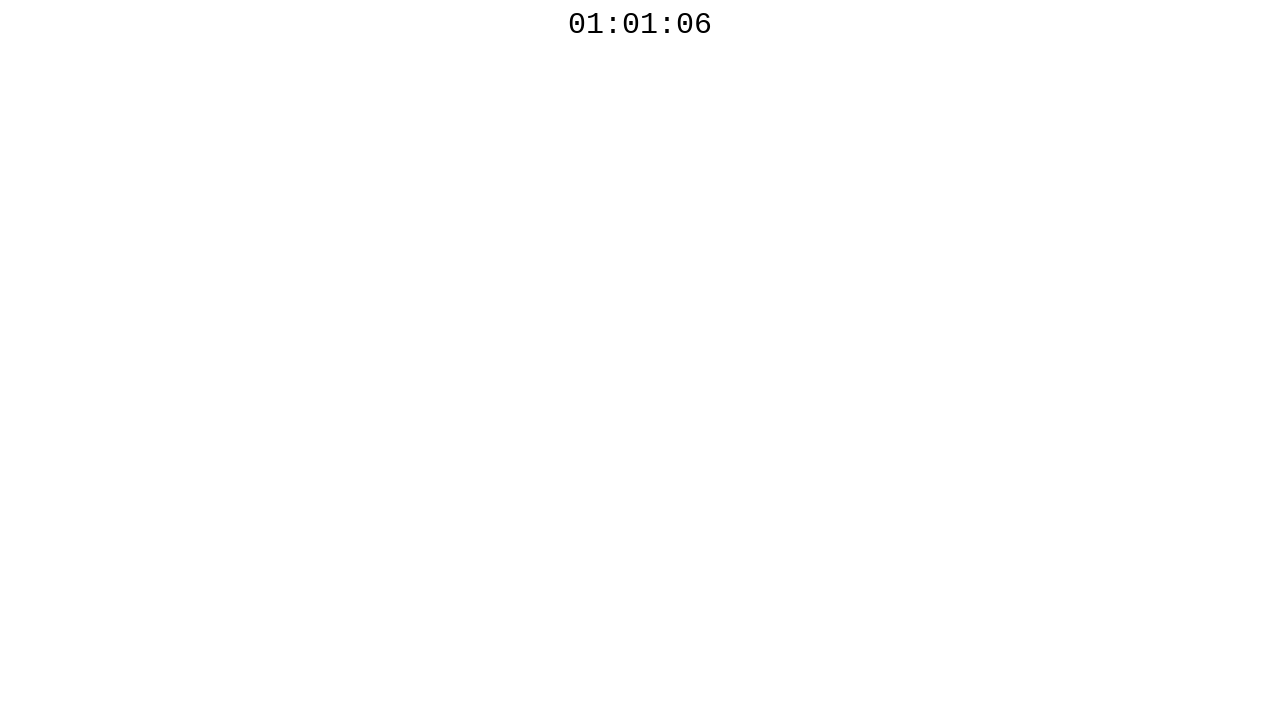

Waited 100ms before polling countdown timer again
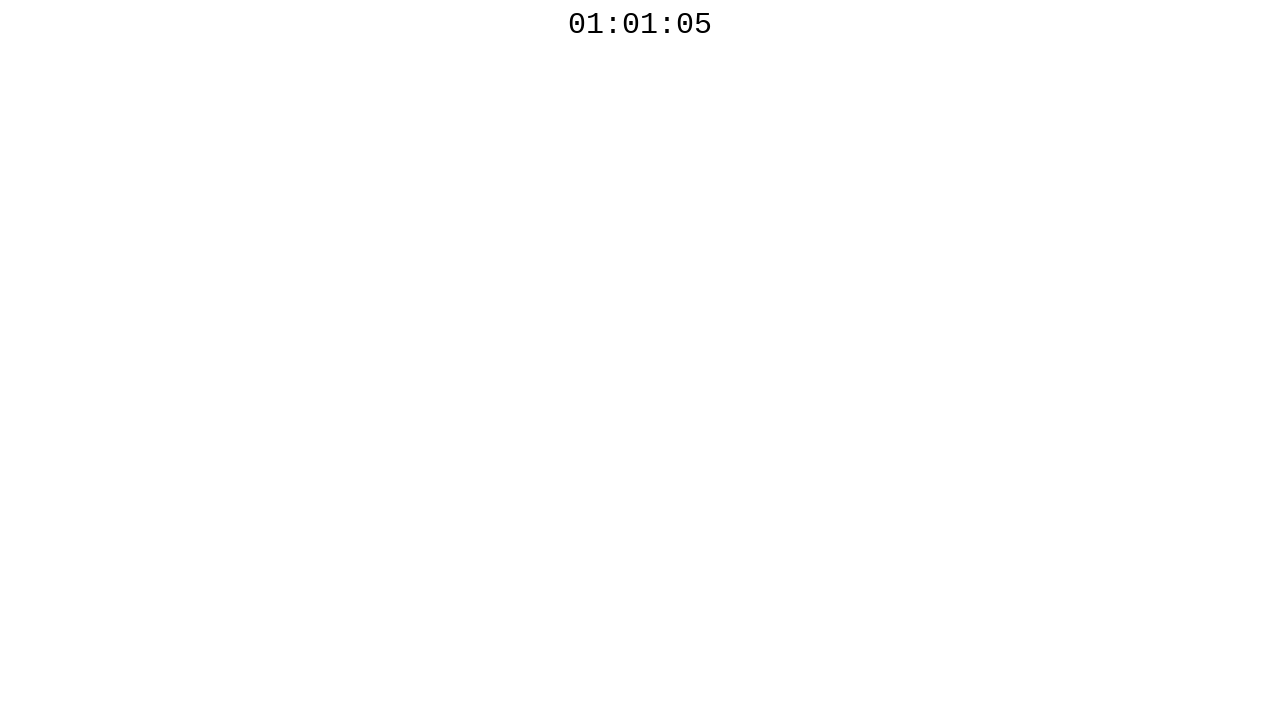

Read countdown timer text: 01:01:05
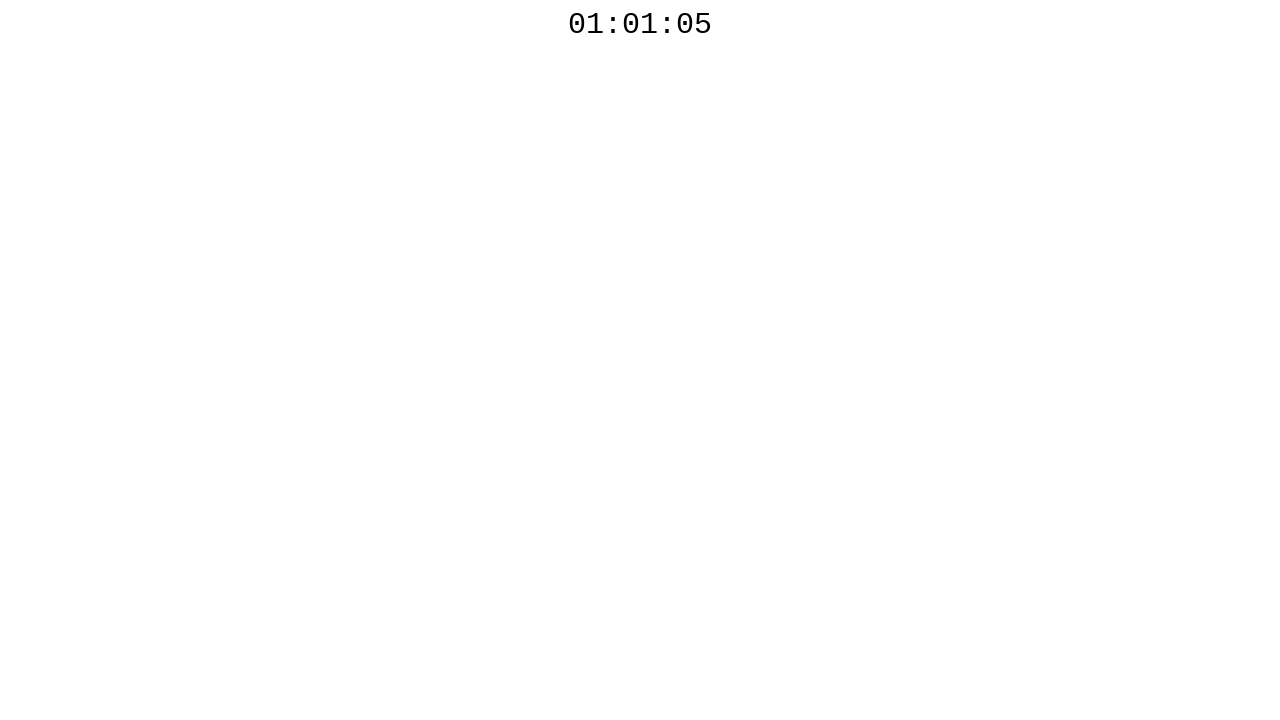

Waited 100ms before polling countdown timer again
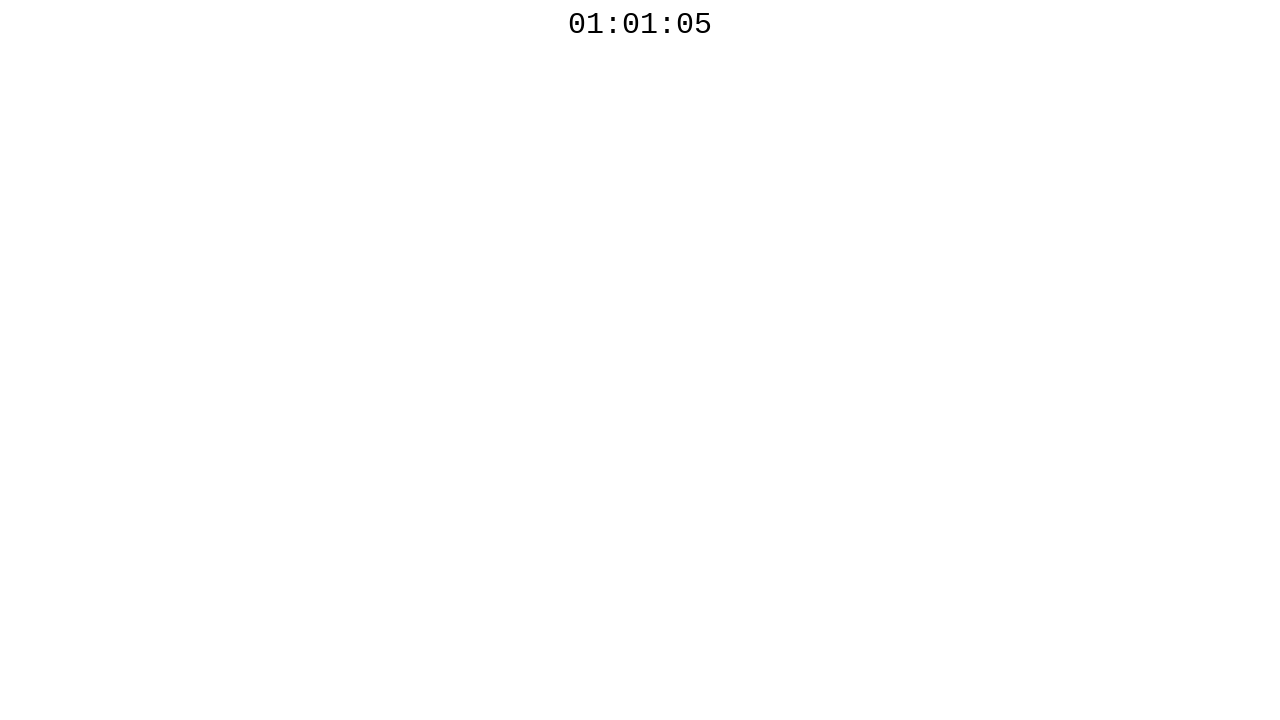

Read countdown timer text: 01:01:05
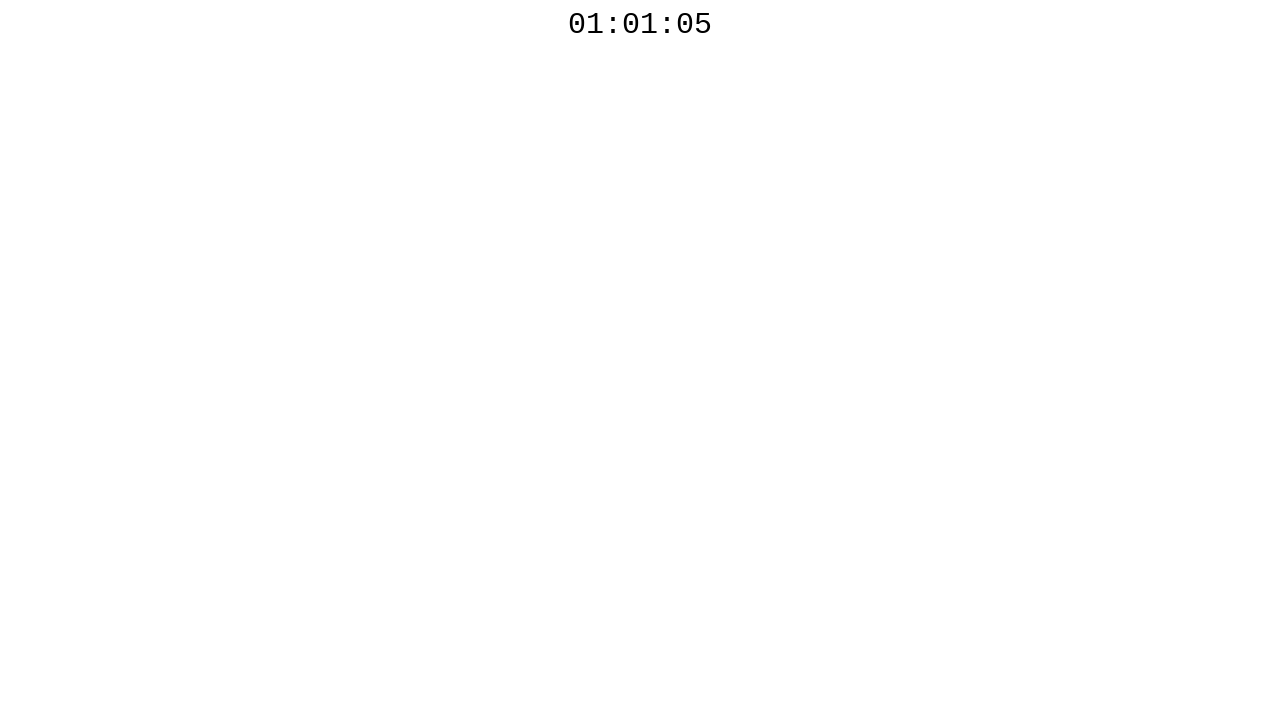

Waited 100ms before polling countdown timer again
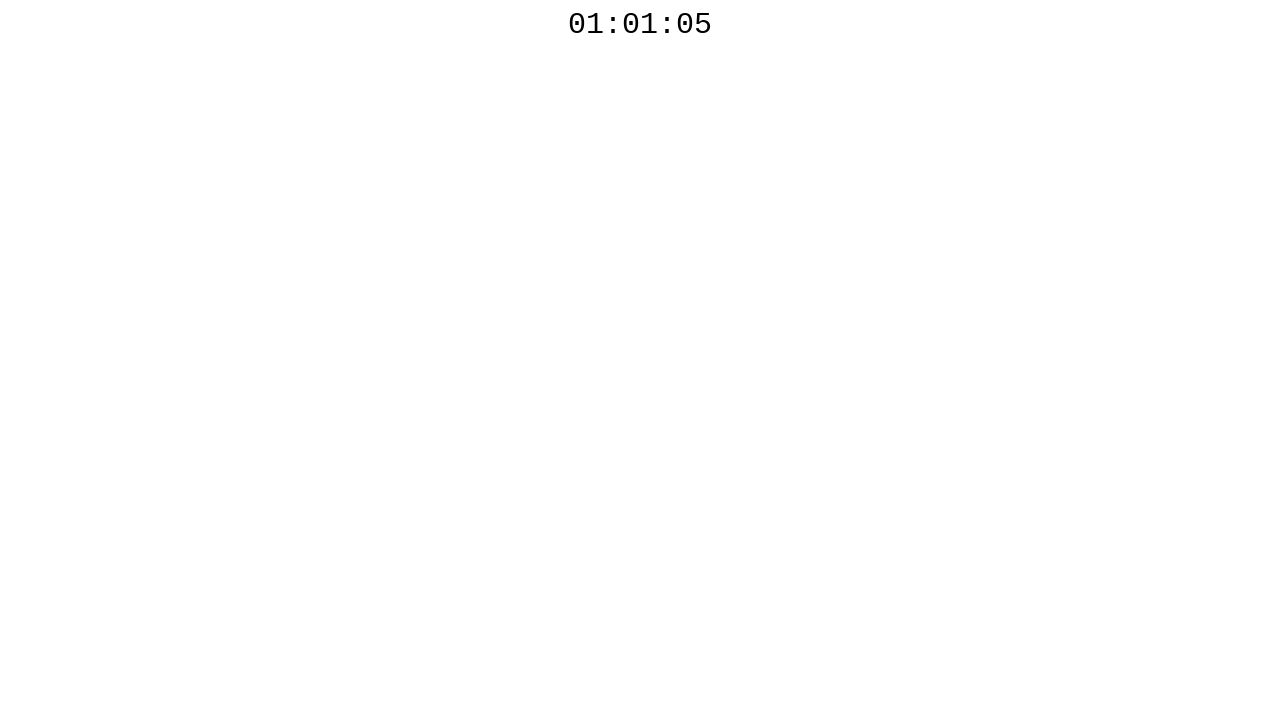

Read countdown timer text: 01:01:05
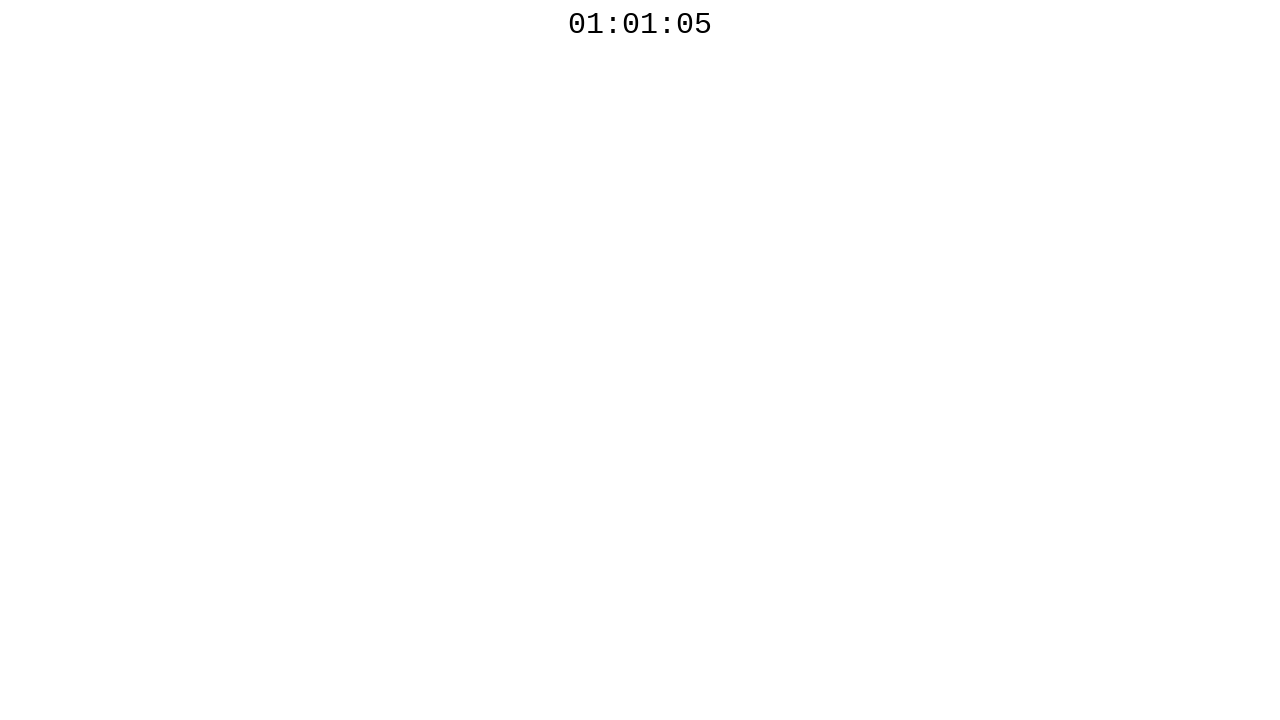

Waited 100ms before polling countdown timer again
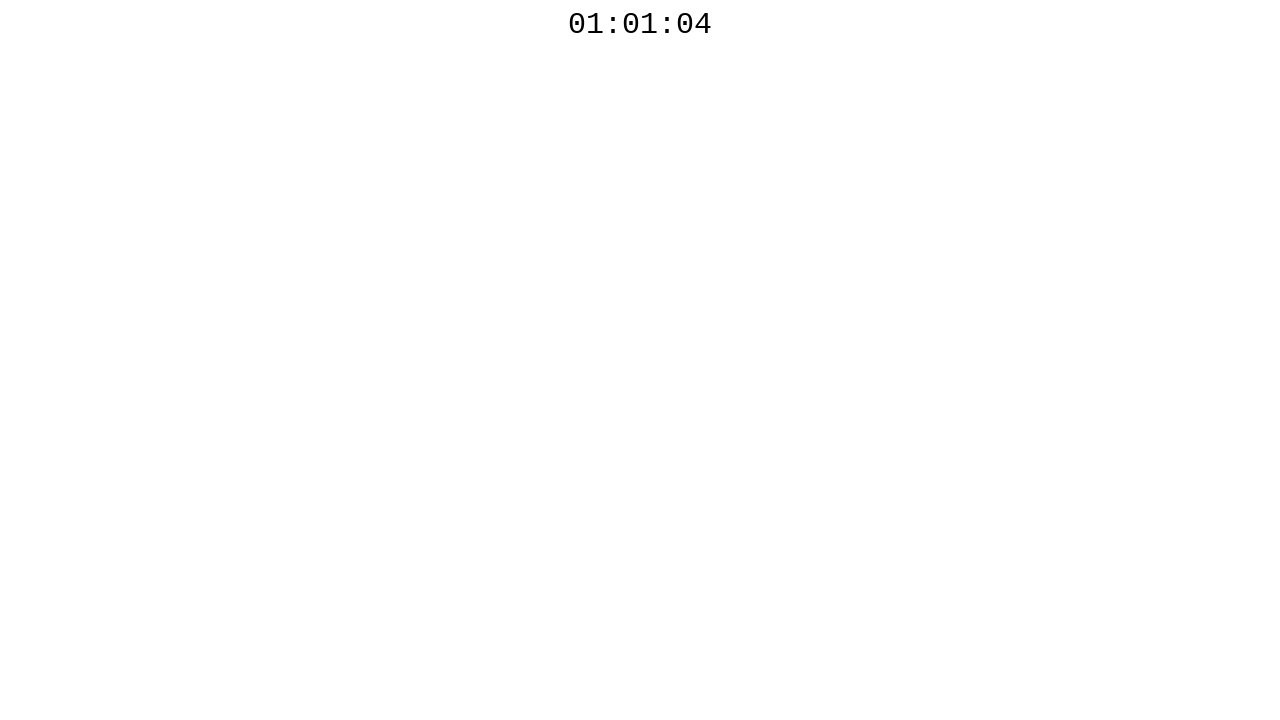

Read countdown timer text: 01:01:04
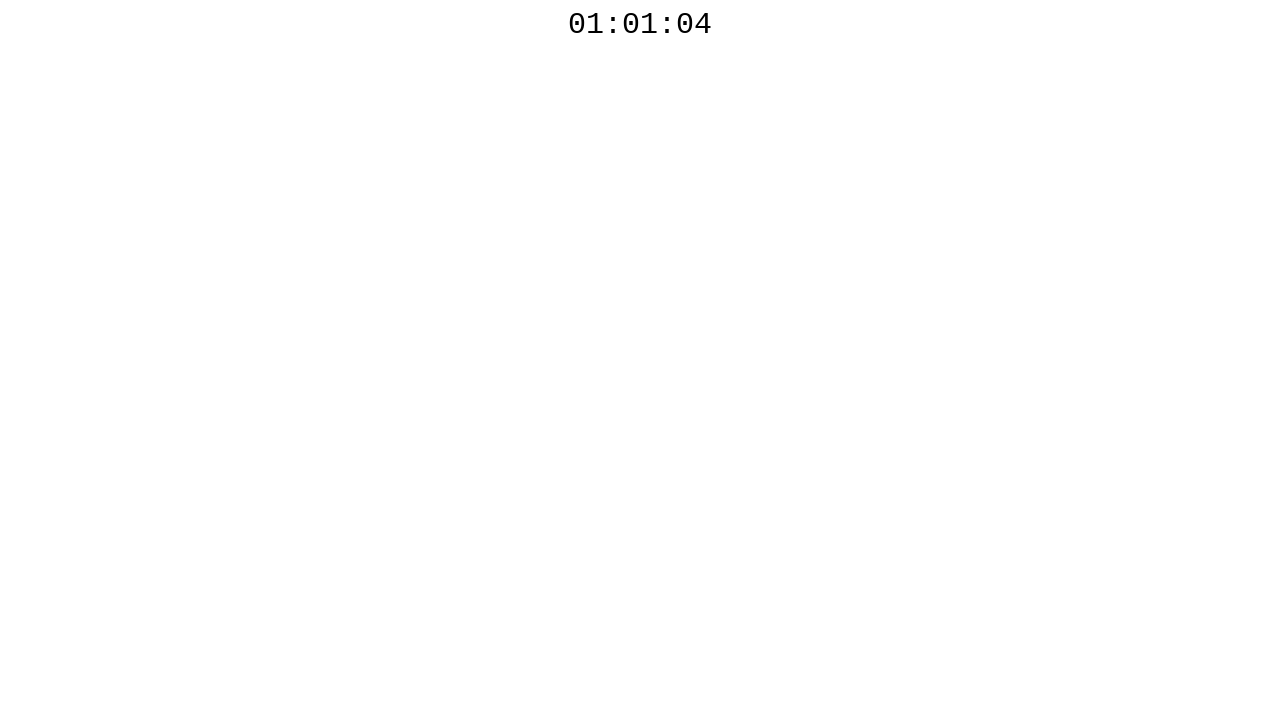

Waited 100ms before polling countdown timer again
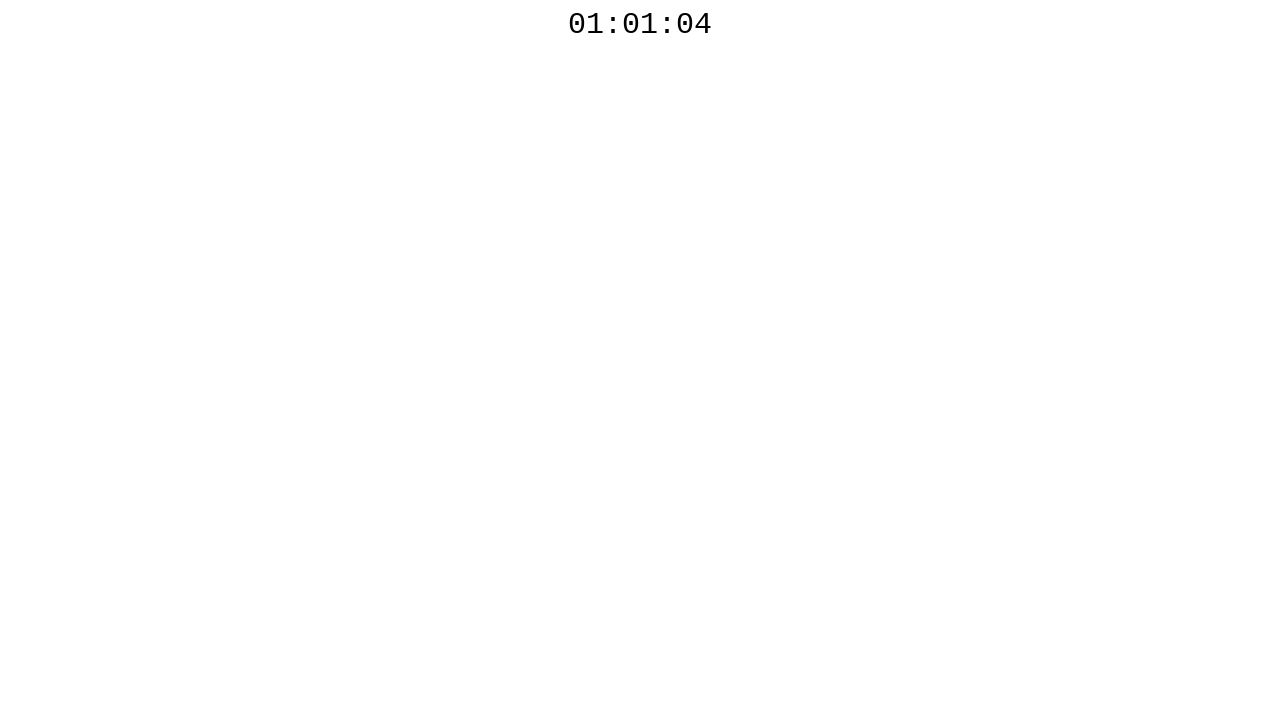

Read countdown timer text: 01:01:04
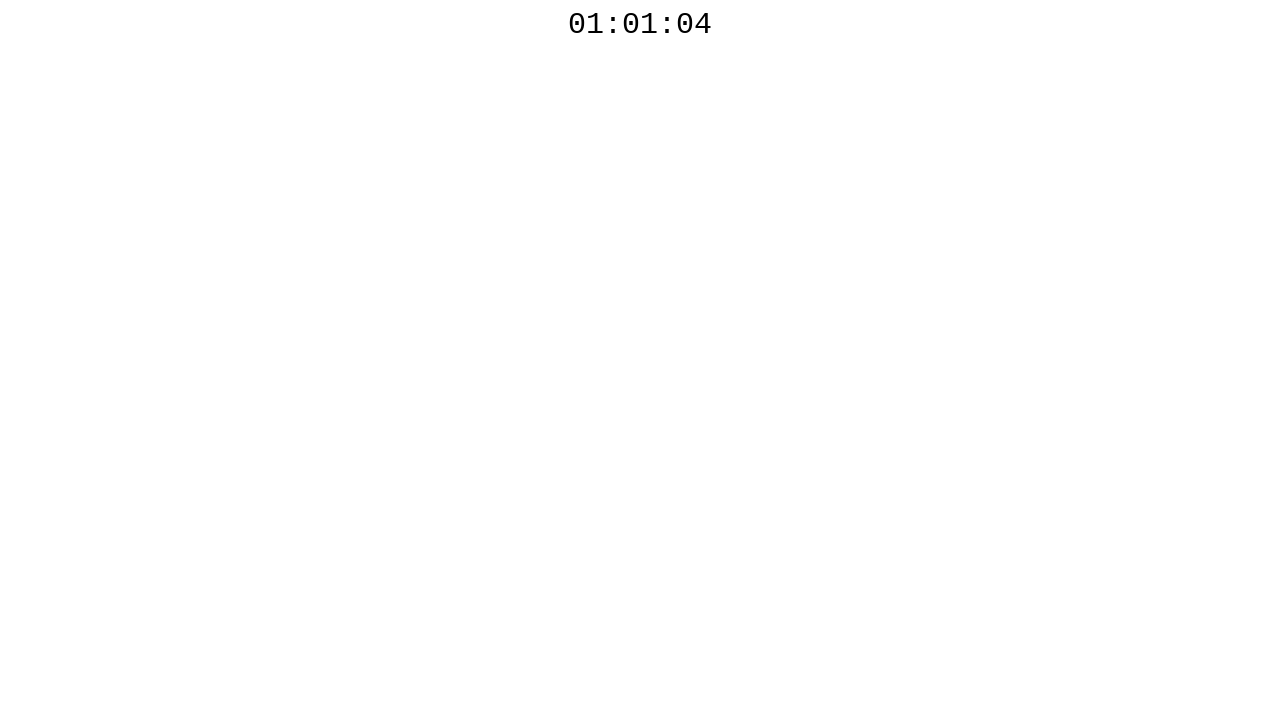

Waited 100ms before polling countdown timer again
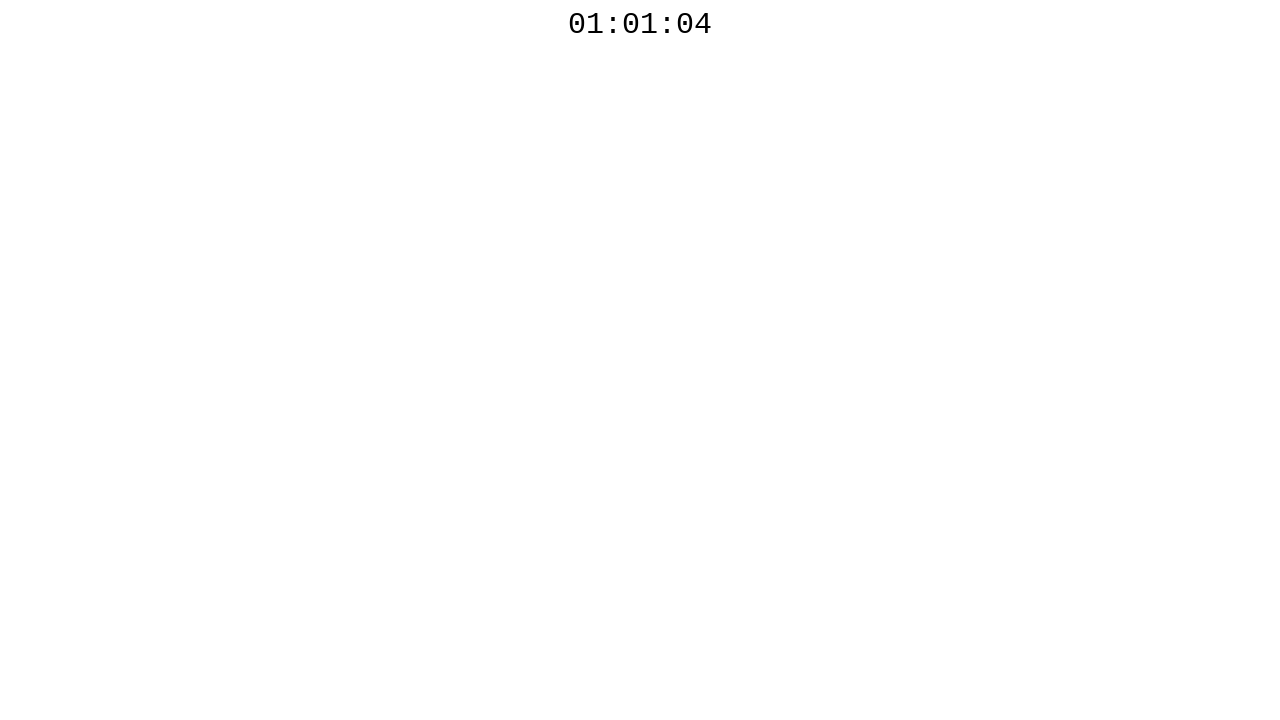

Read countdown timer text: 01:01:04
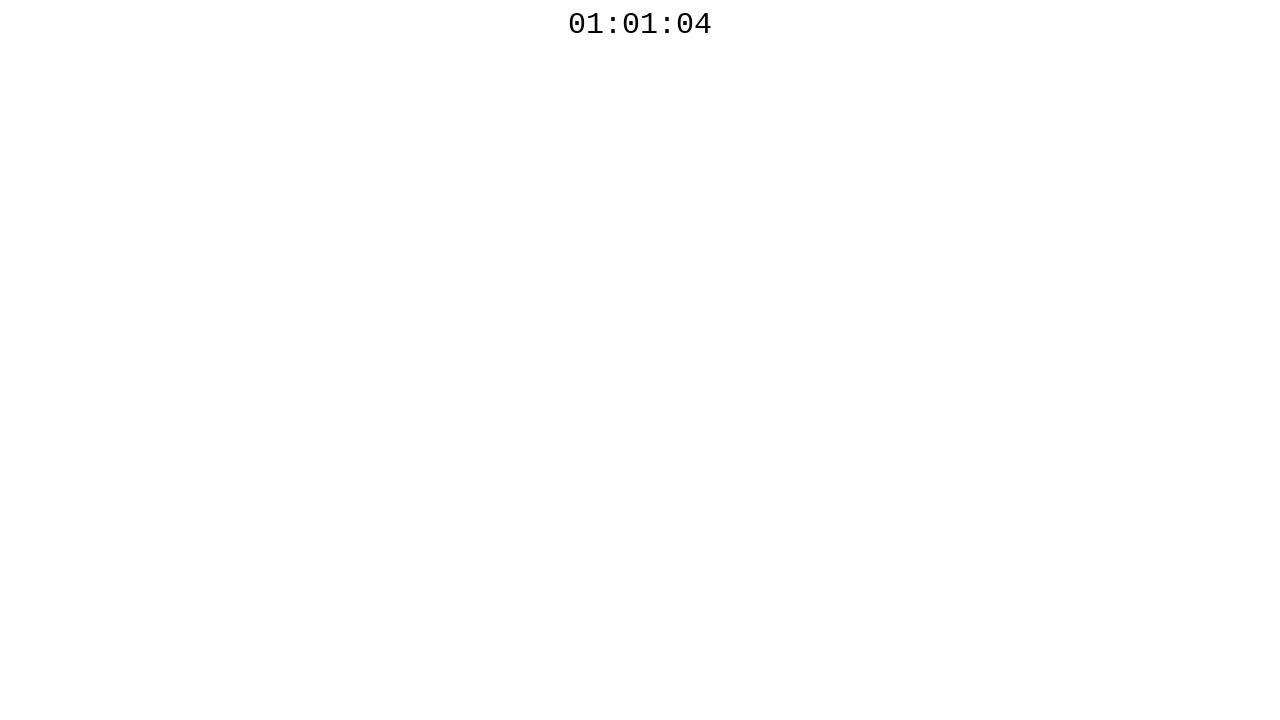

Waited 100ms before polling countdown timer again
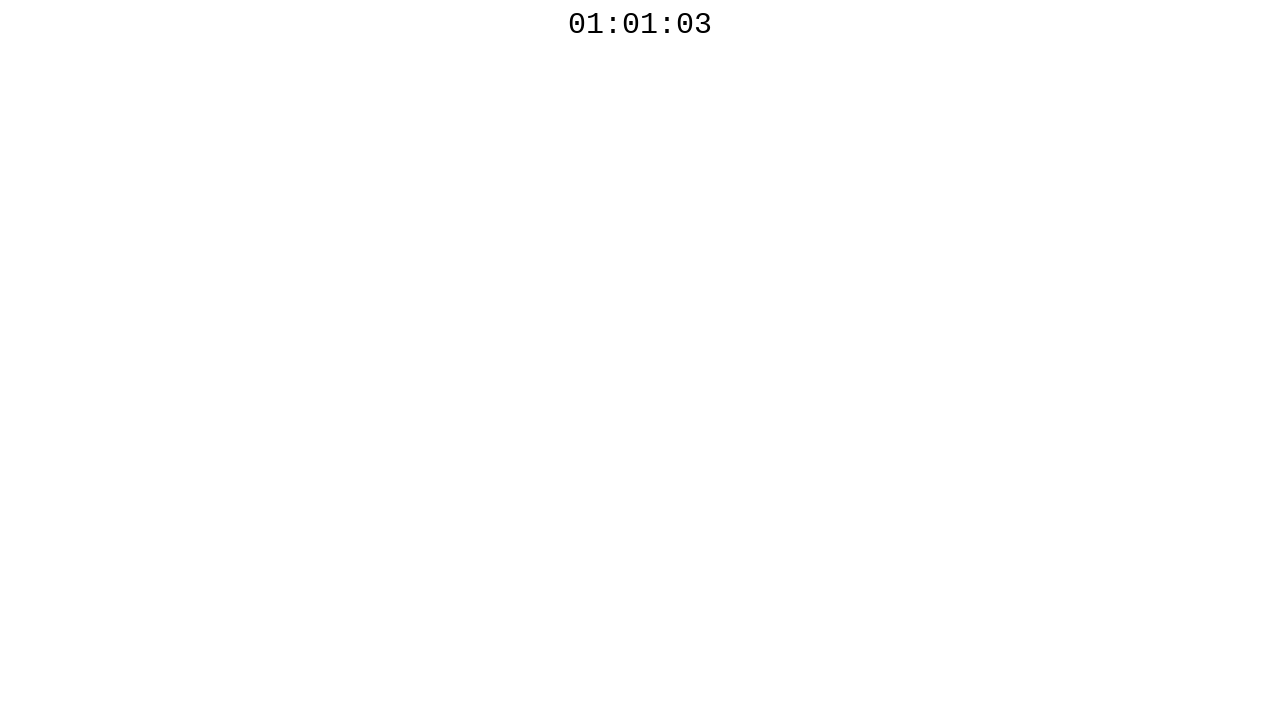

Read countdown timer text: 01:01:03
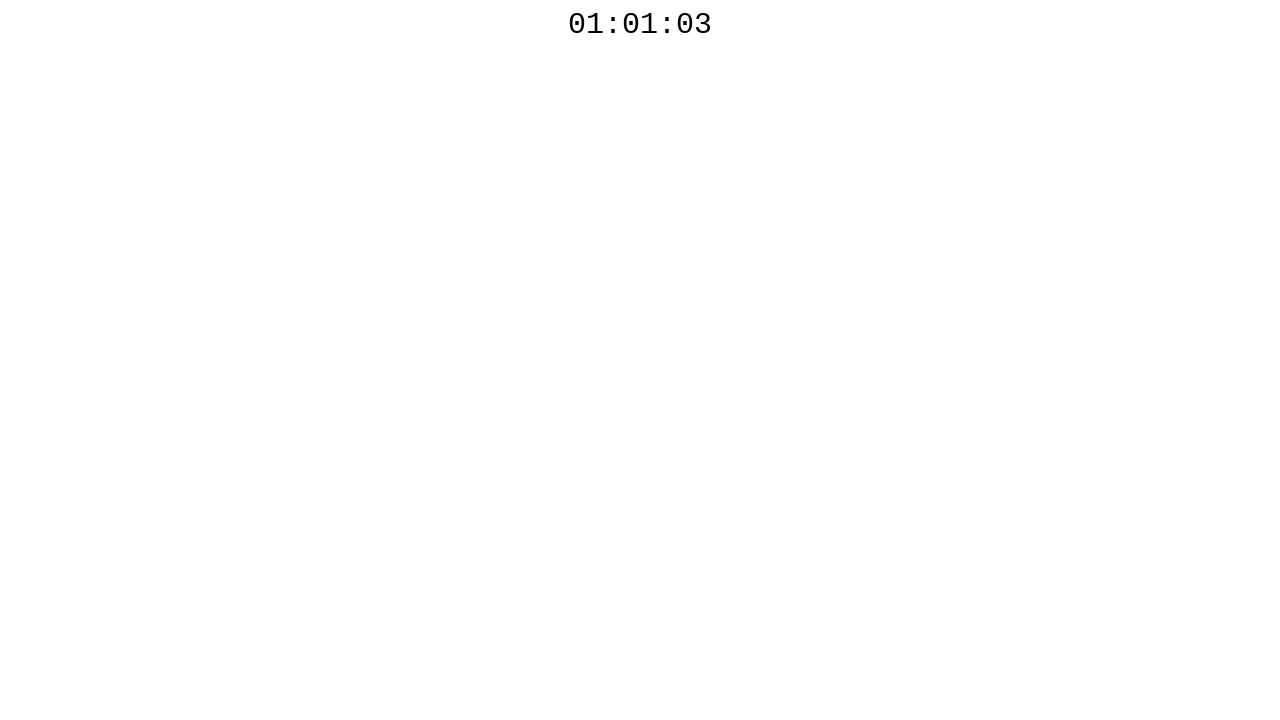

Waited 100ms before polling countdown timer again
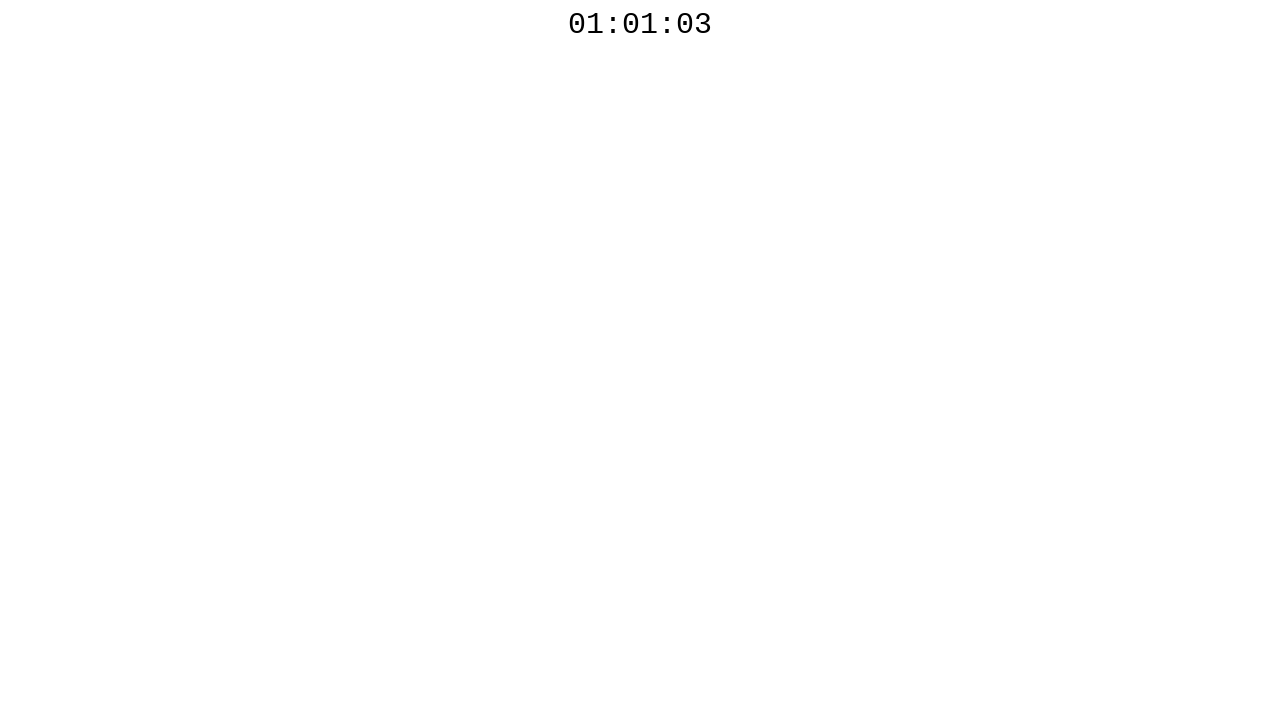

Read countdown timer text: 01:01:03
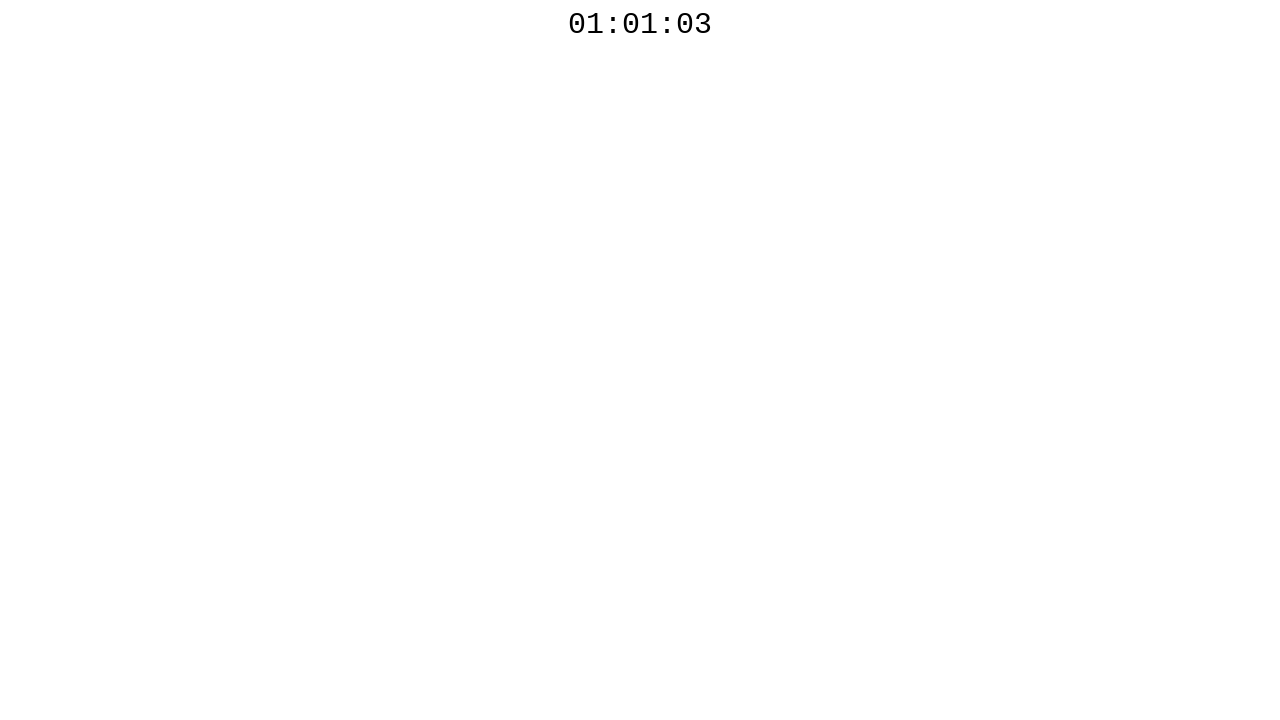

Waited 100ms before polling countdown timer again
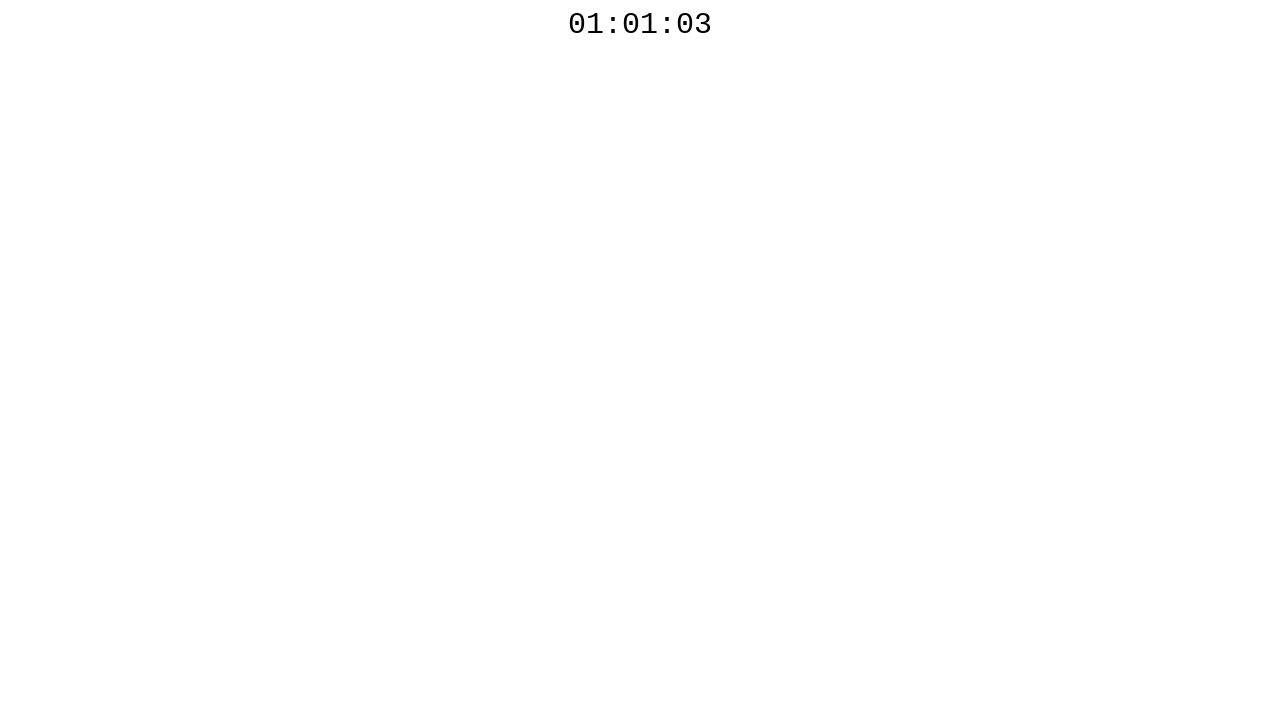

Read countdown timer text: 01:01:03
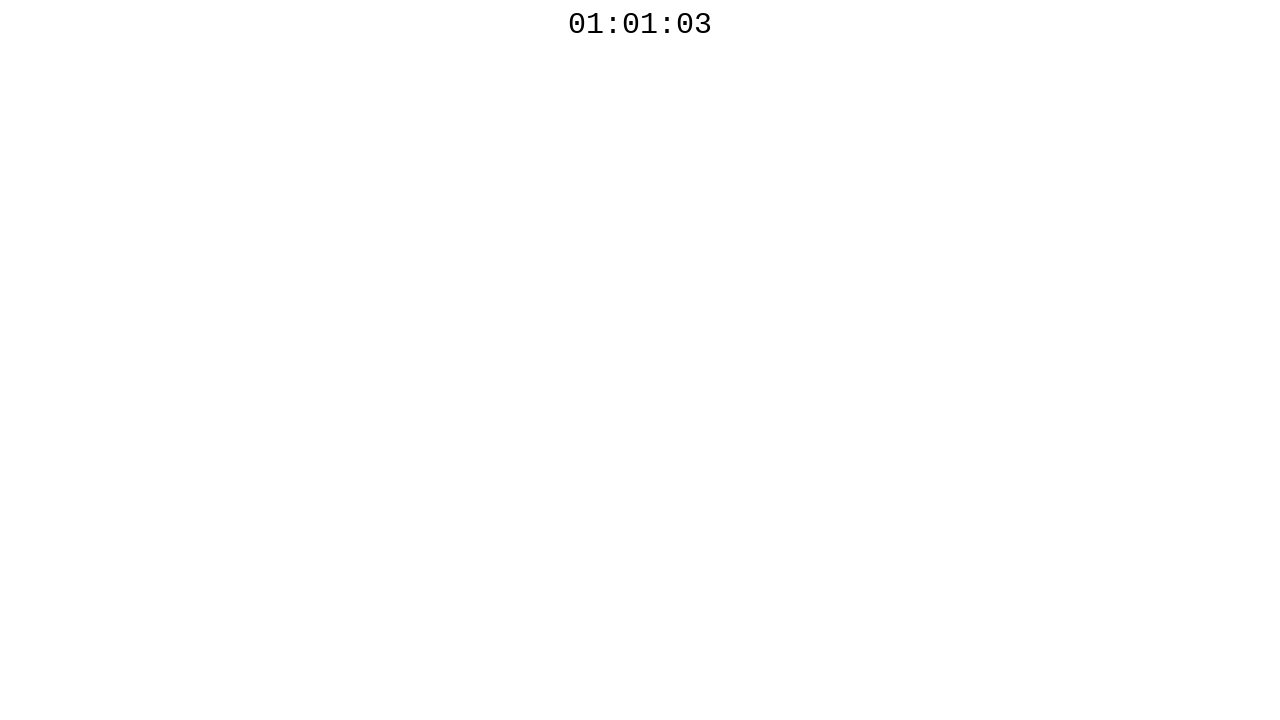

Waited 100ms before polling countdown timer again
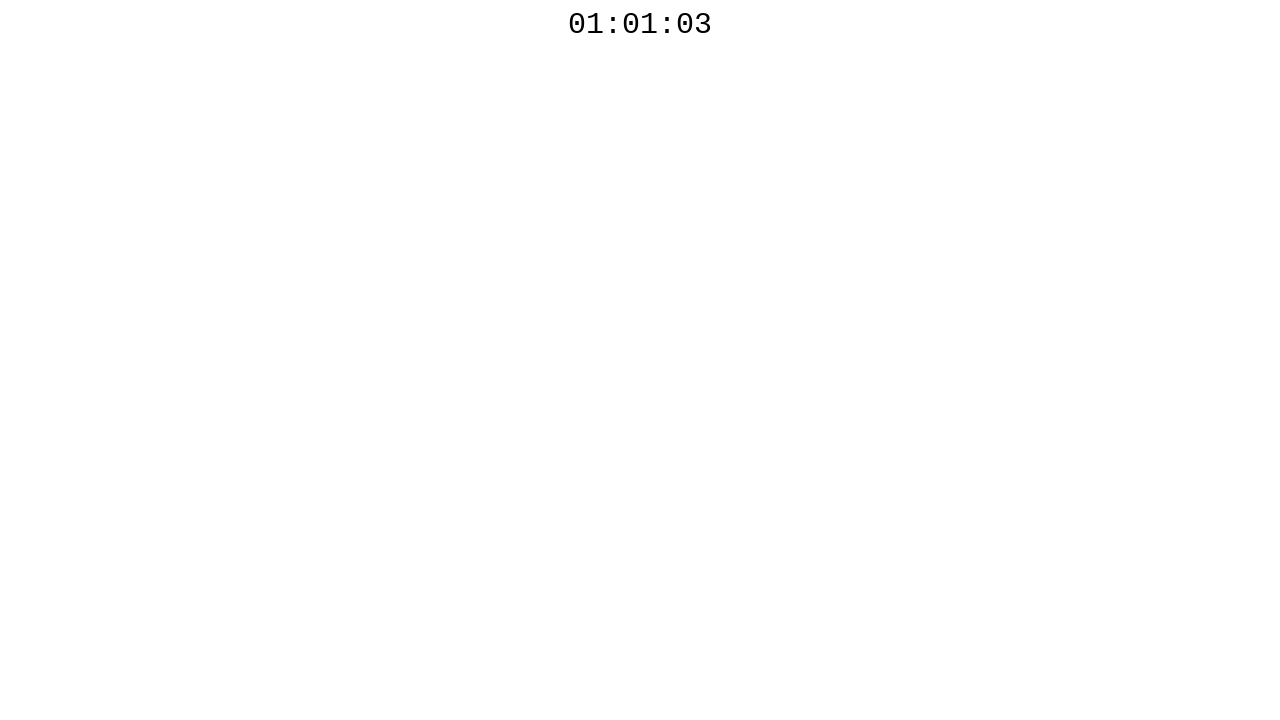

Read countdown timer text: 01:01:02
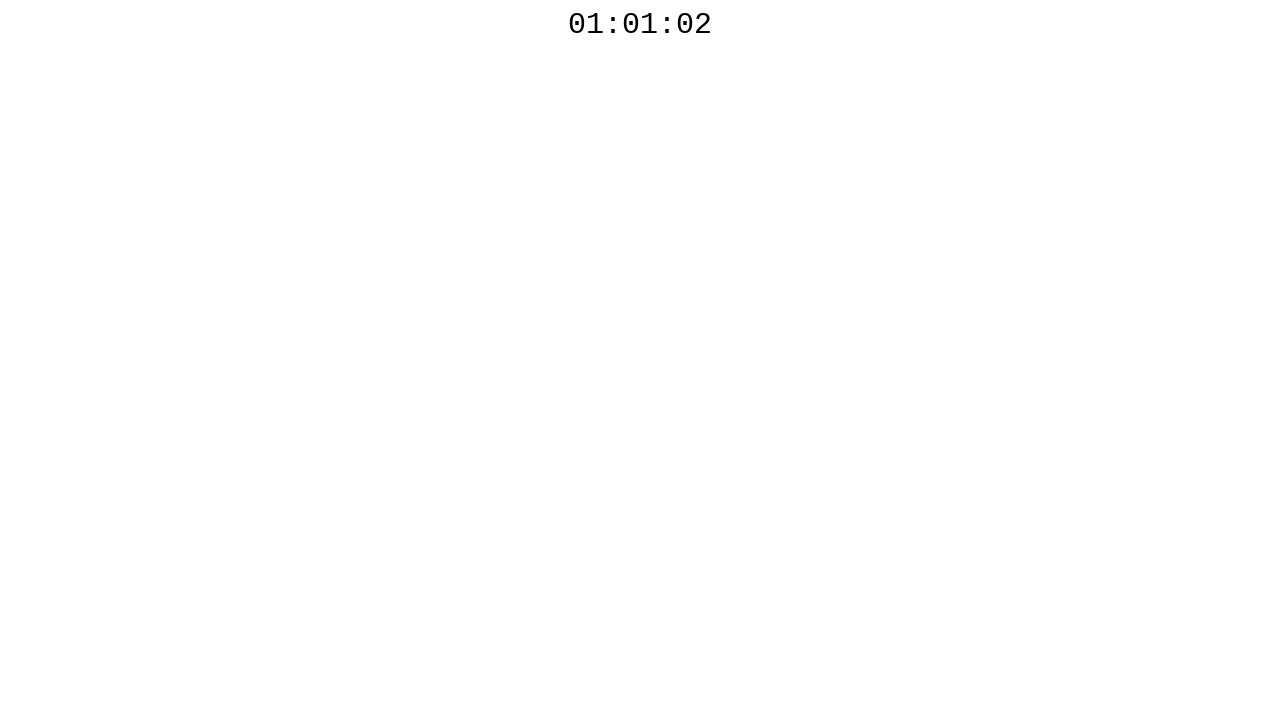

Waited 100ms before polling countdown timer again
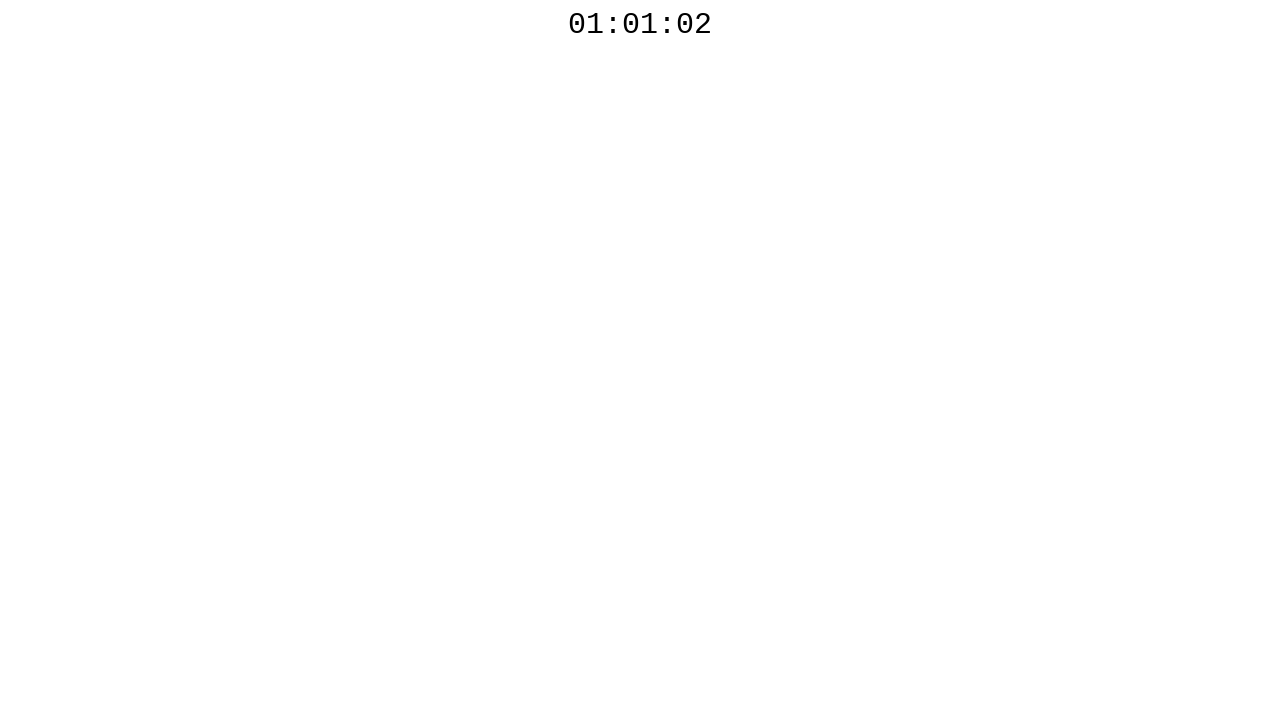

Read countdown timer text: 01:01:02
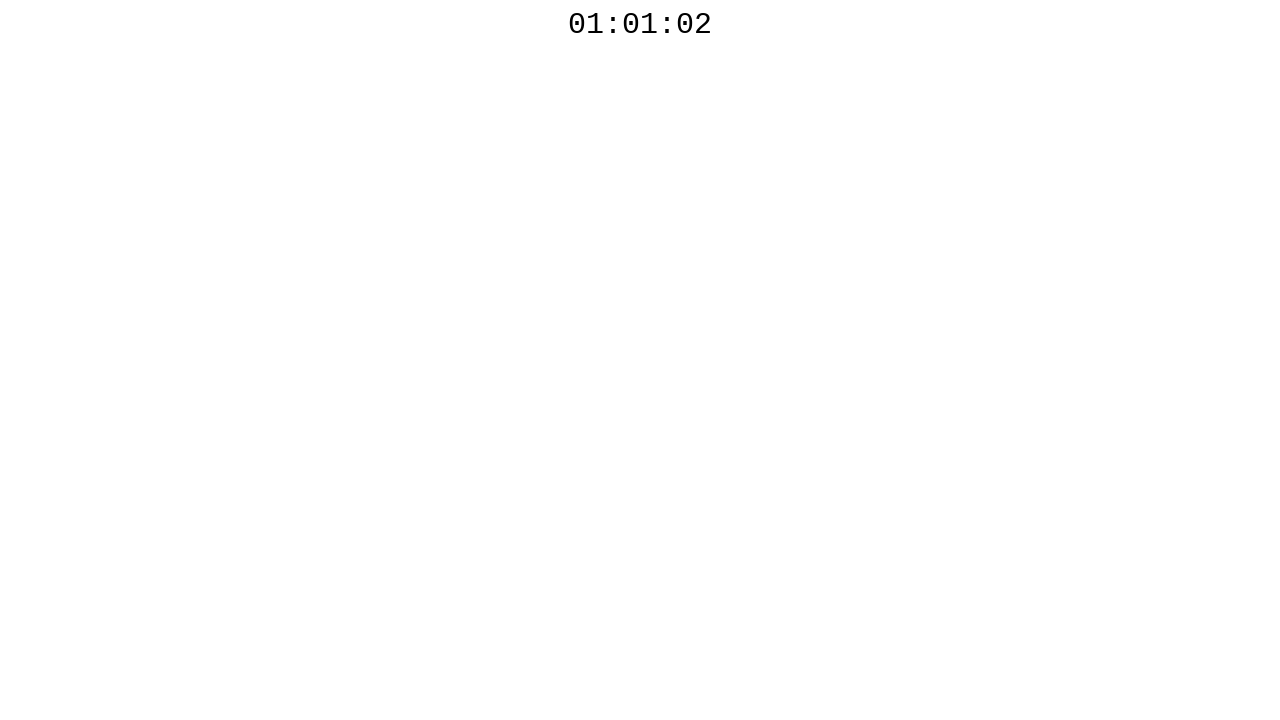

Waited 100ms before polling countdown timer again
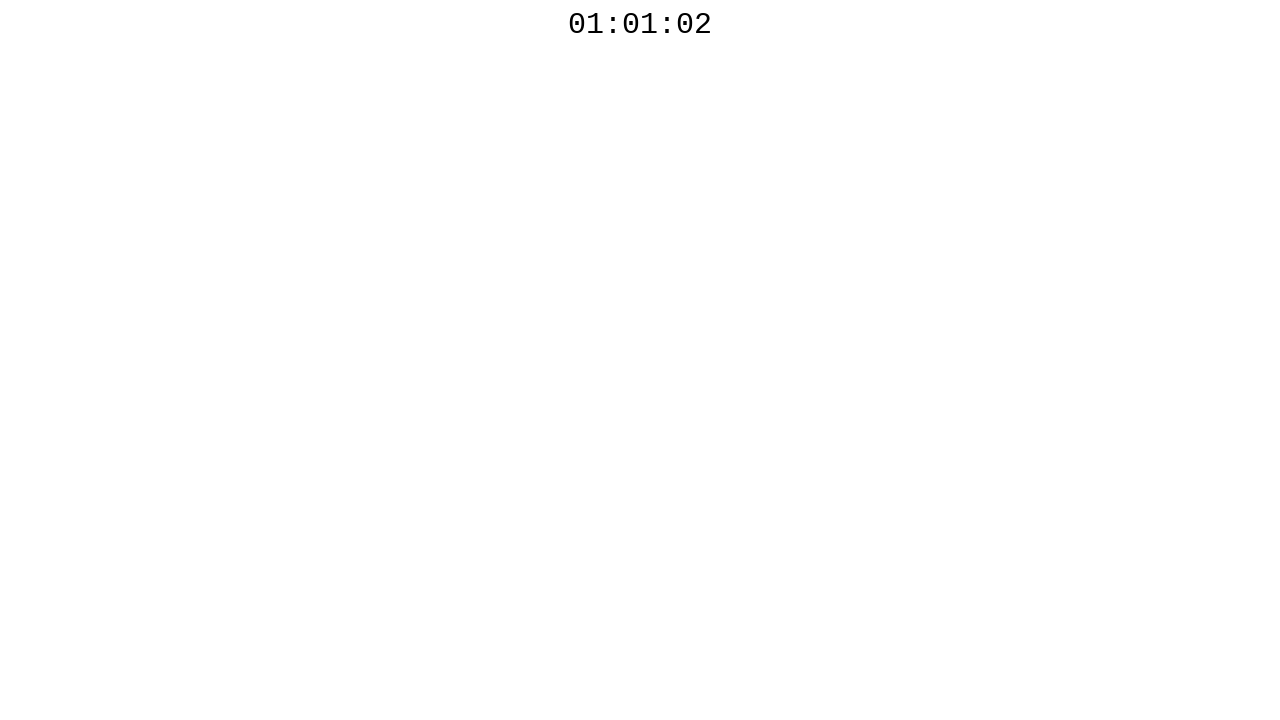

Read countdown timer text: 01:01:02
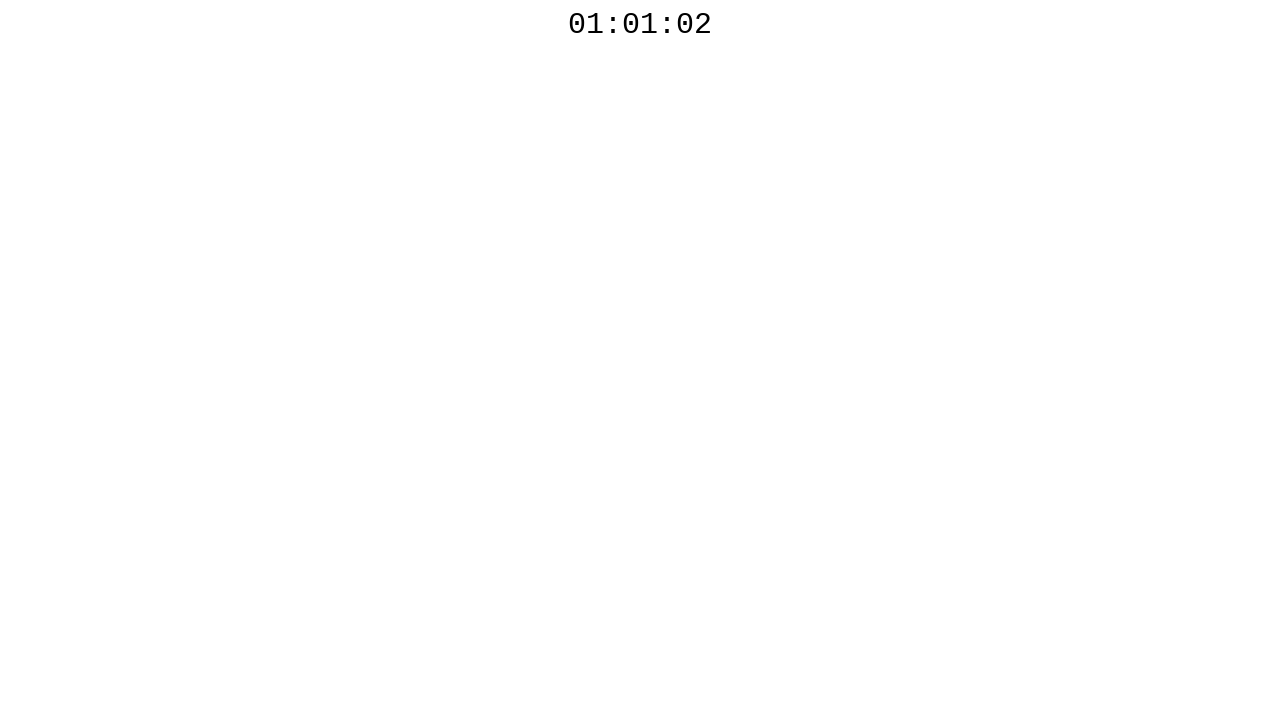

Waited 100ms before polling countdown timer again
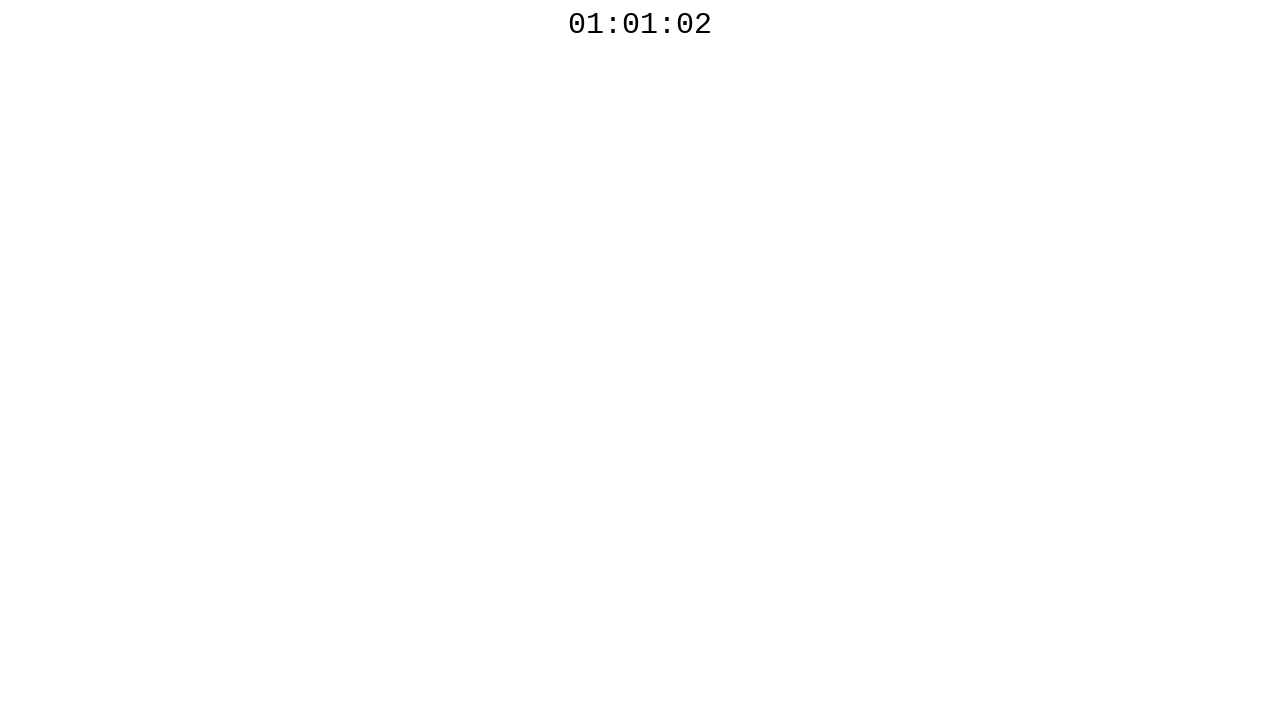

Read countdown timer text: 01:01:02
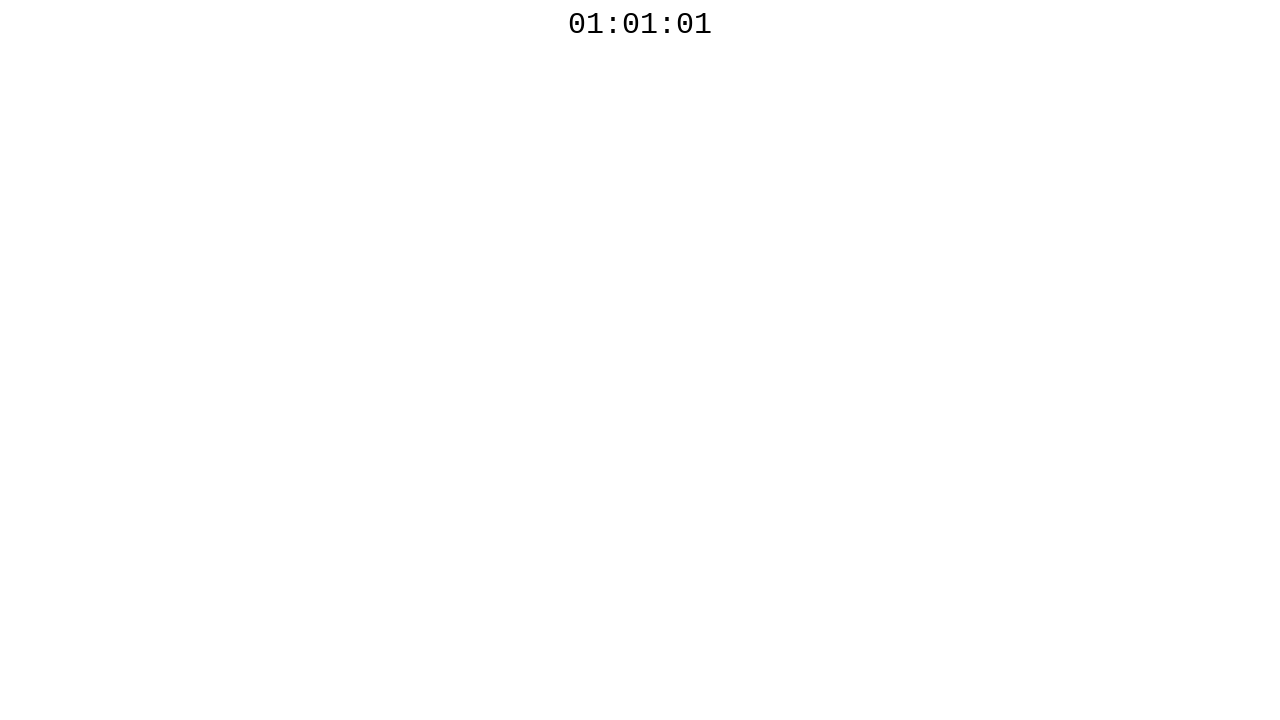

Waited 100ms before polling countdown timer again
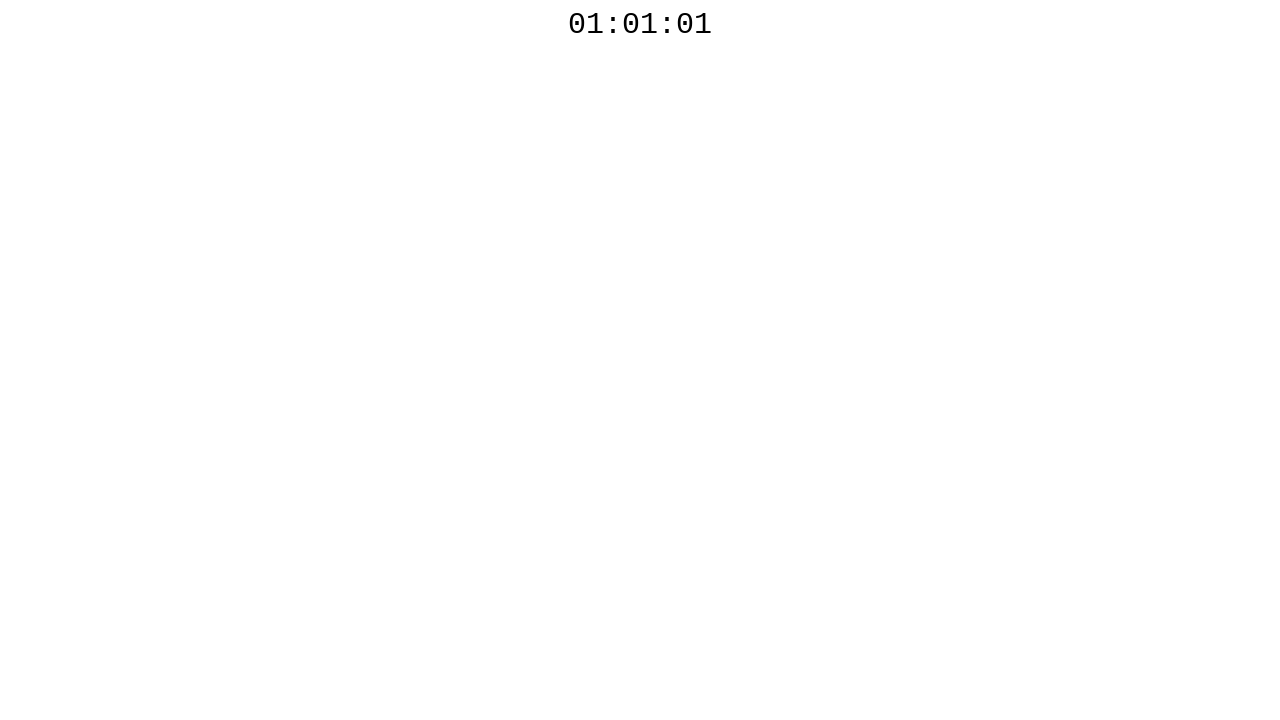

Read countdown timer text: 01:01:01
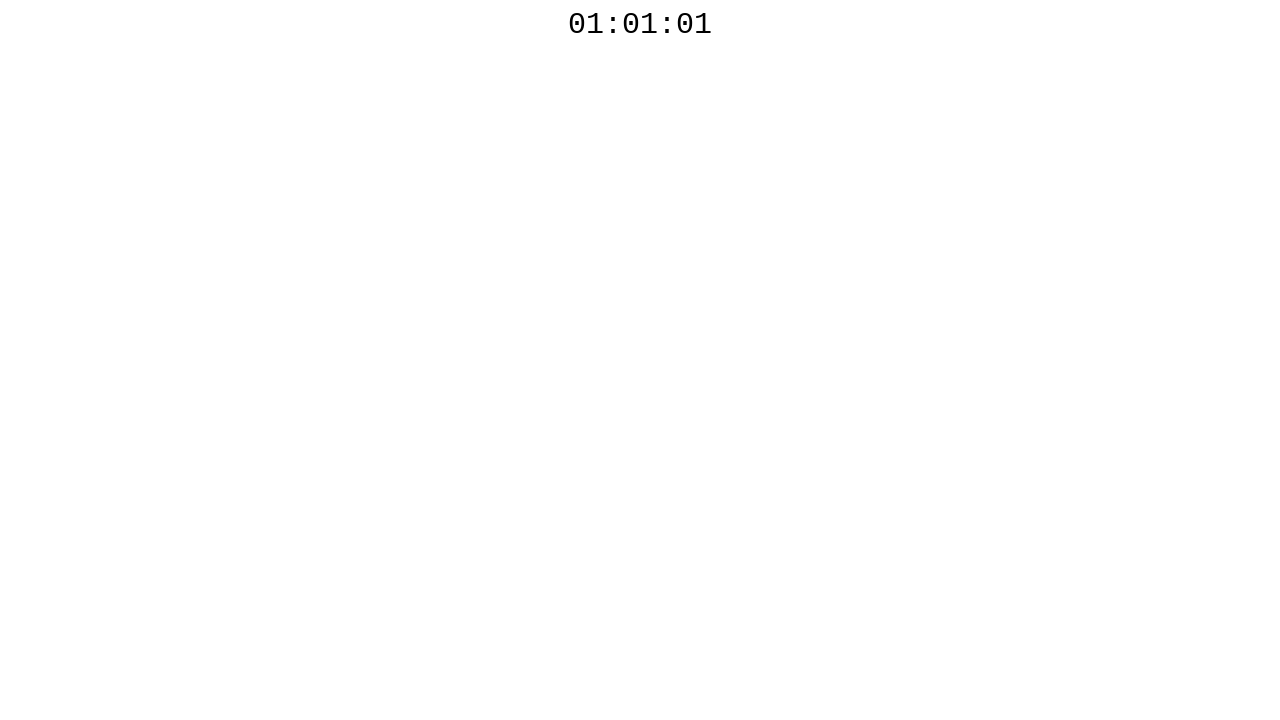

Waited 100ms before polling countdown timer again
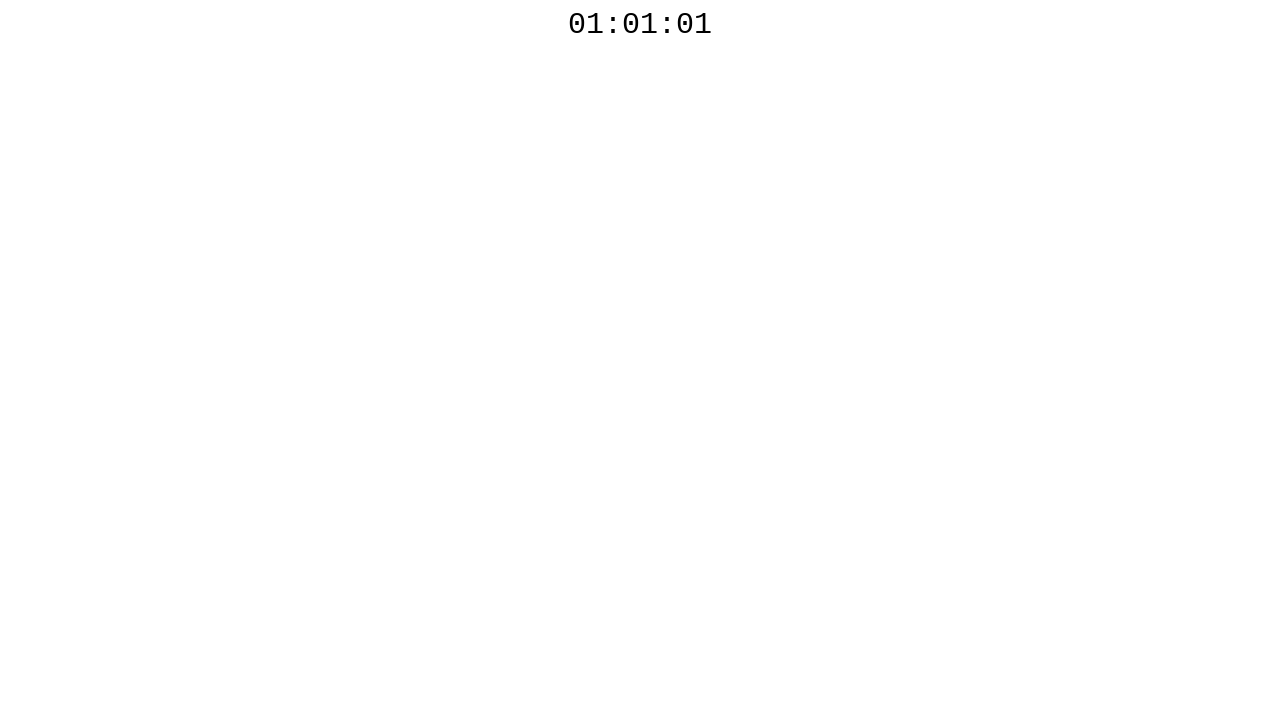

Read countdown timer text: 01:01:01
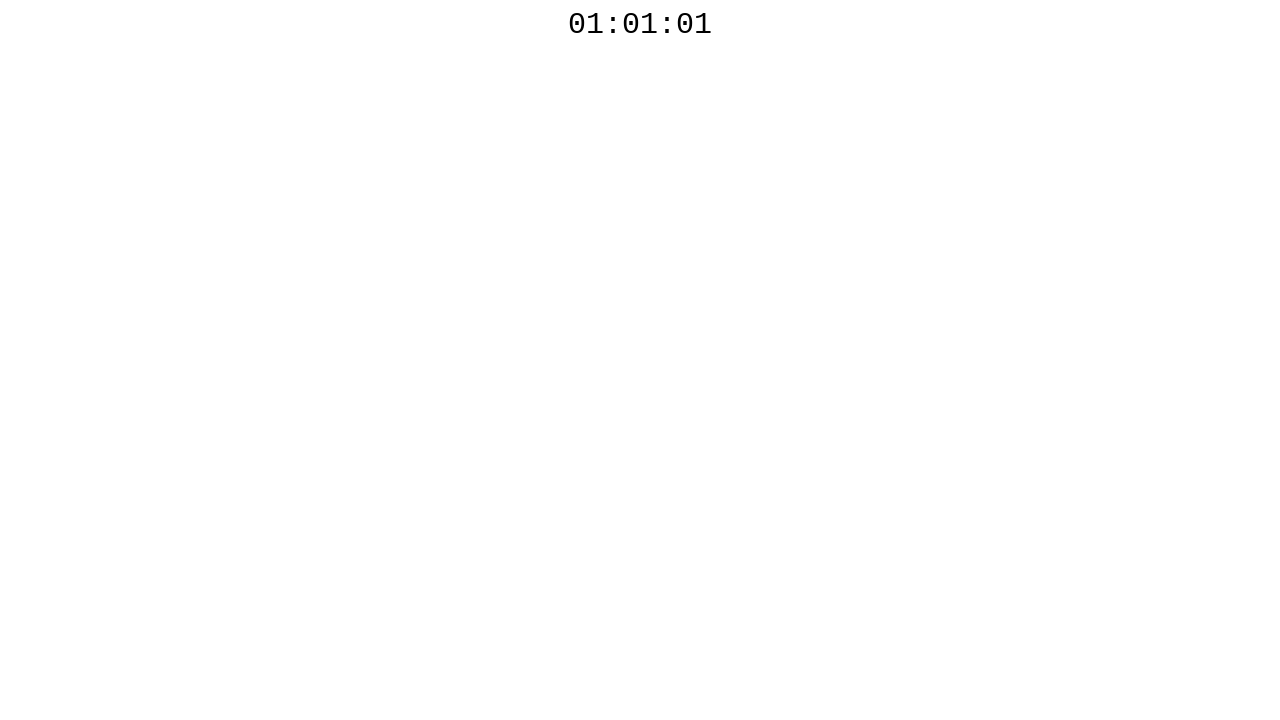

Waited 100ms before polling countdown timer again
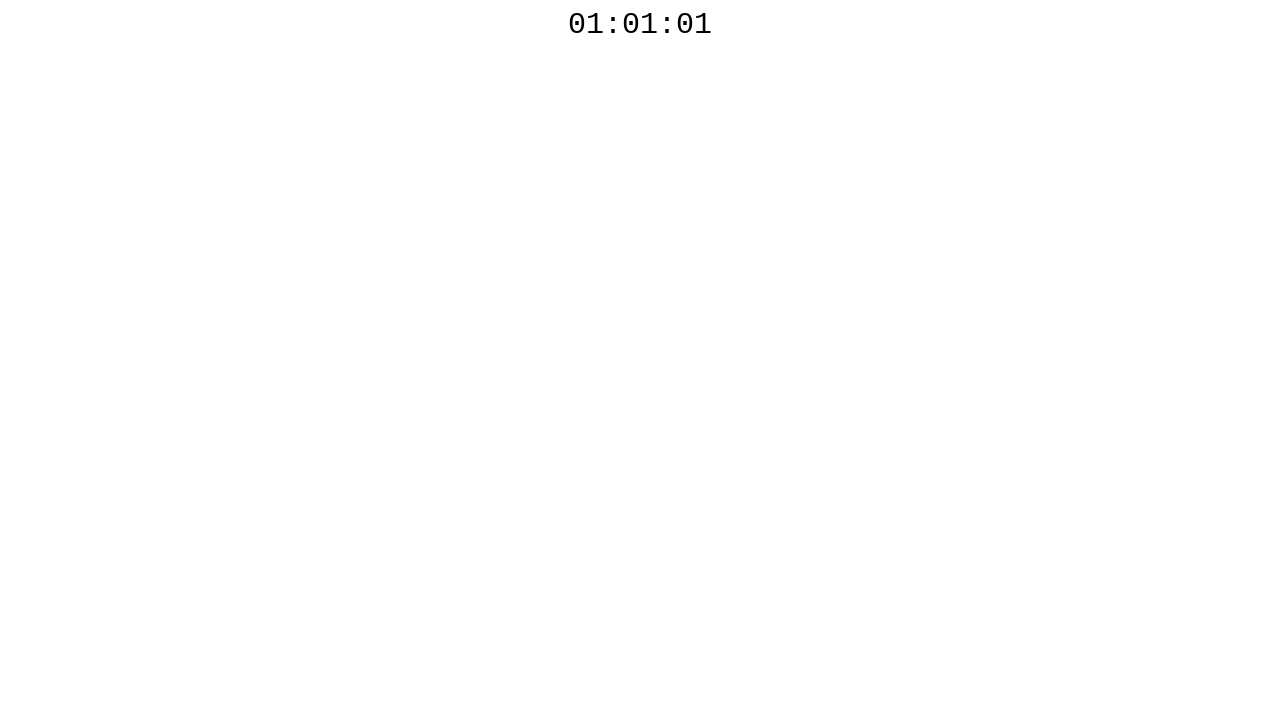

Read countdown timer text: 01:01:01
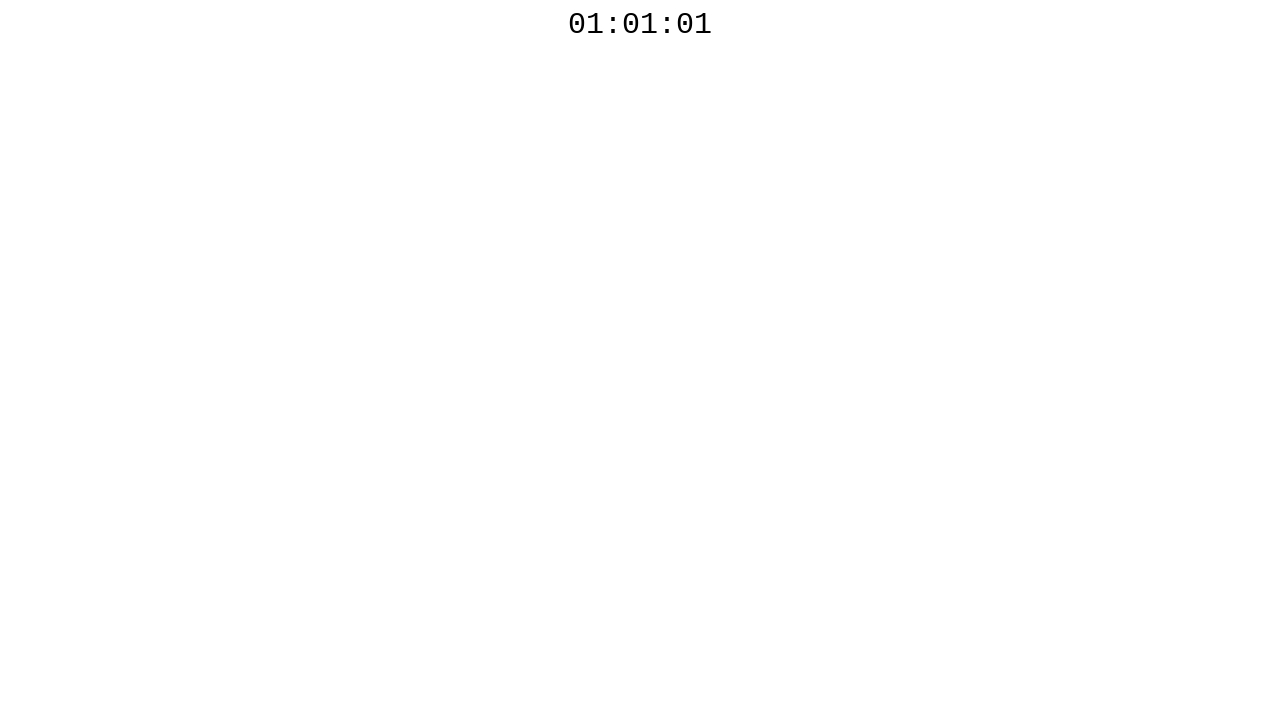

Waited 100ms before polling countdown timer again
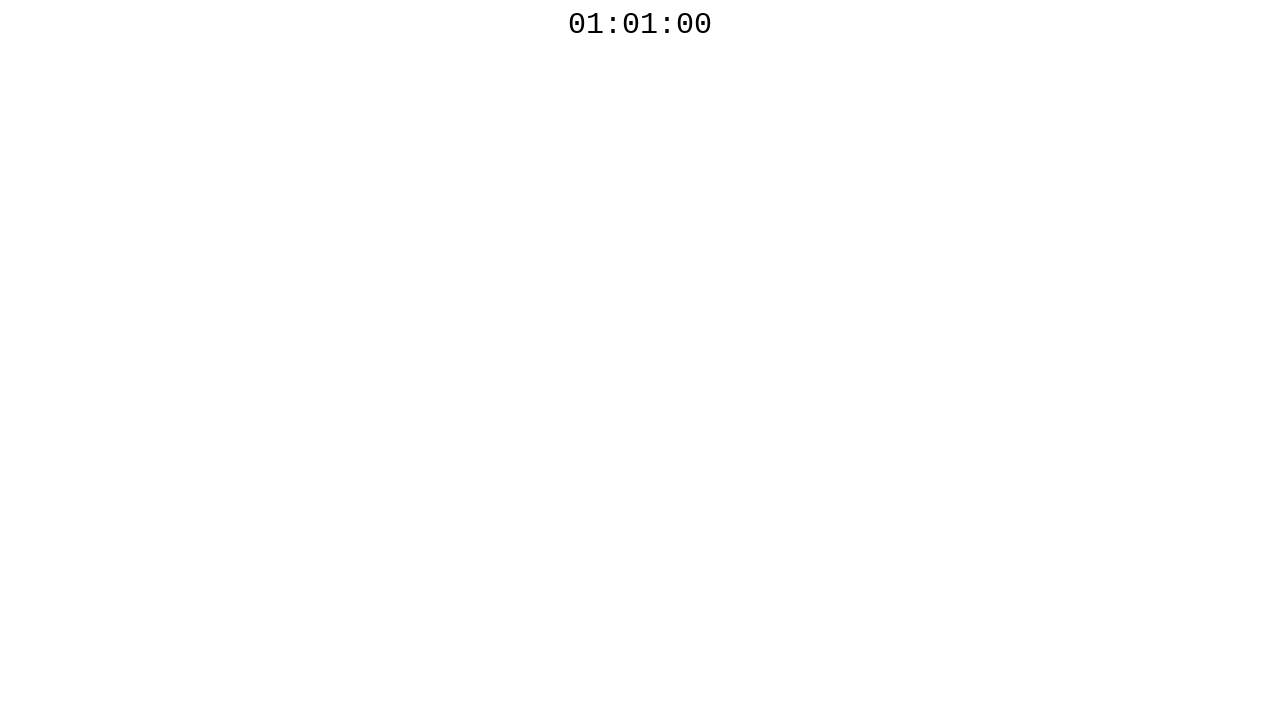

Read countdown timer text: 01:01:00
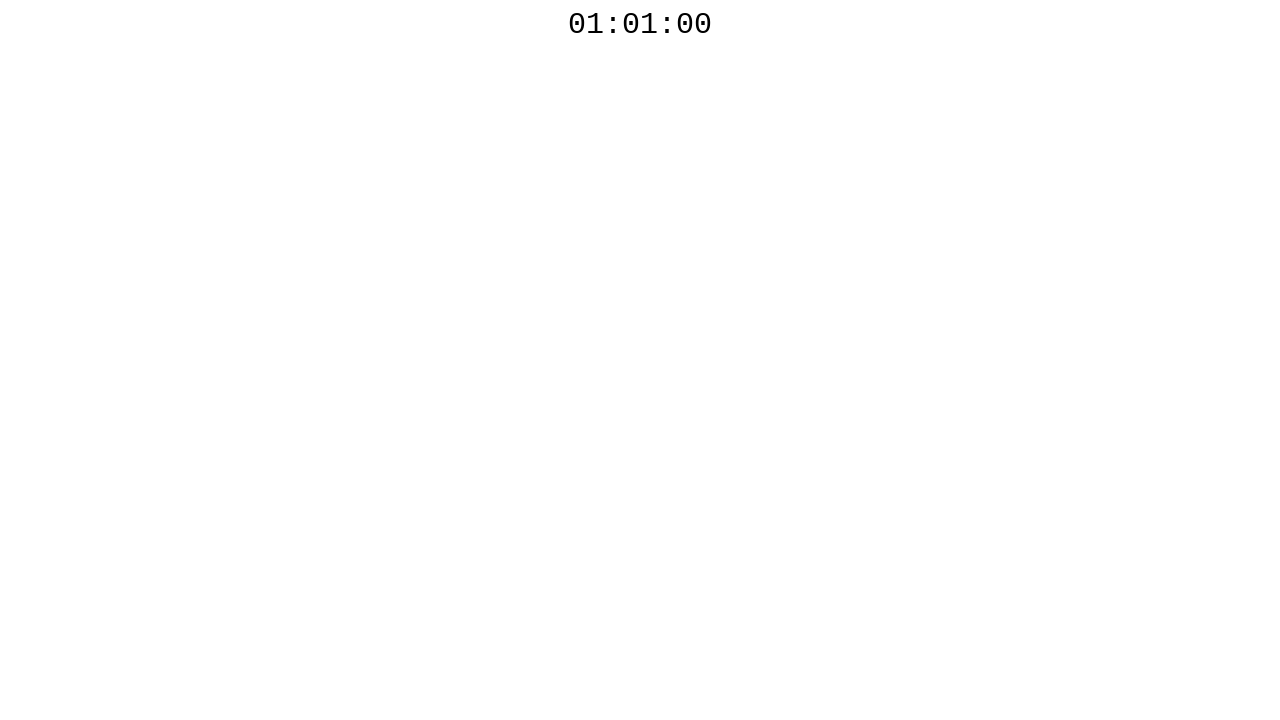

Countdown timer reached '00', test passed
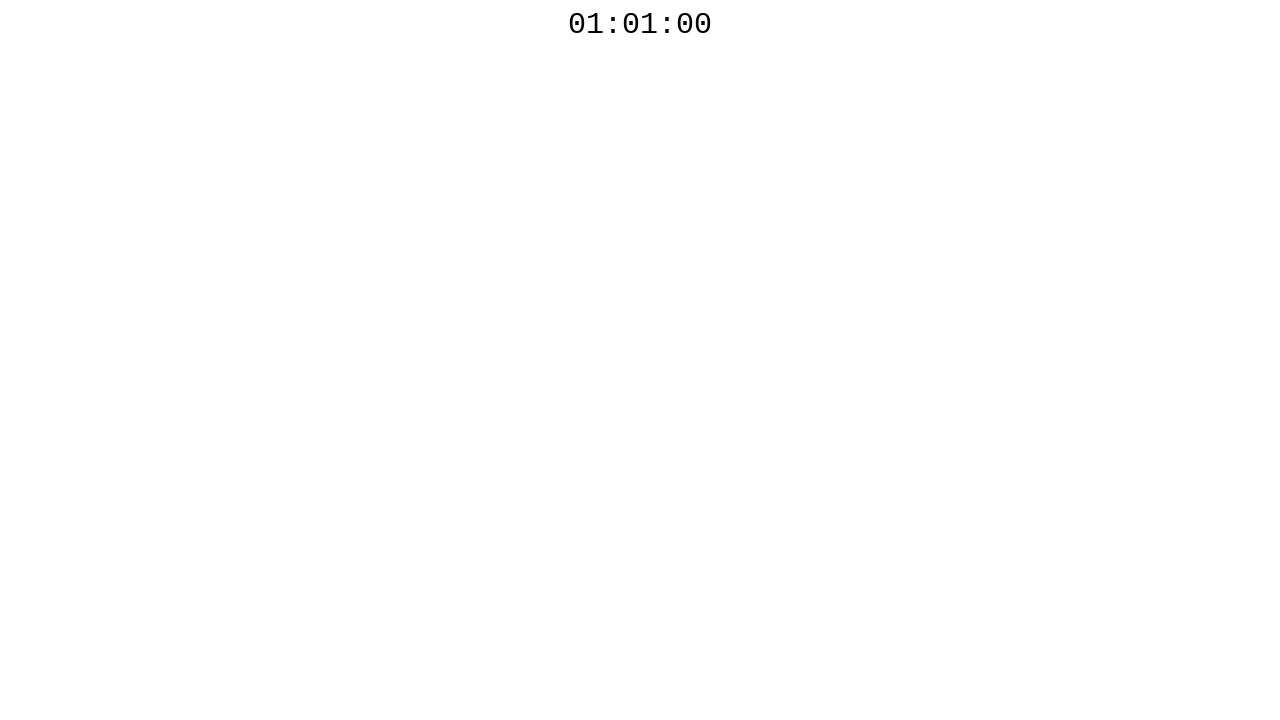

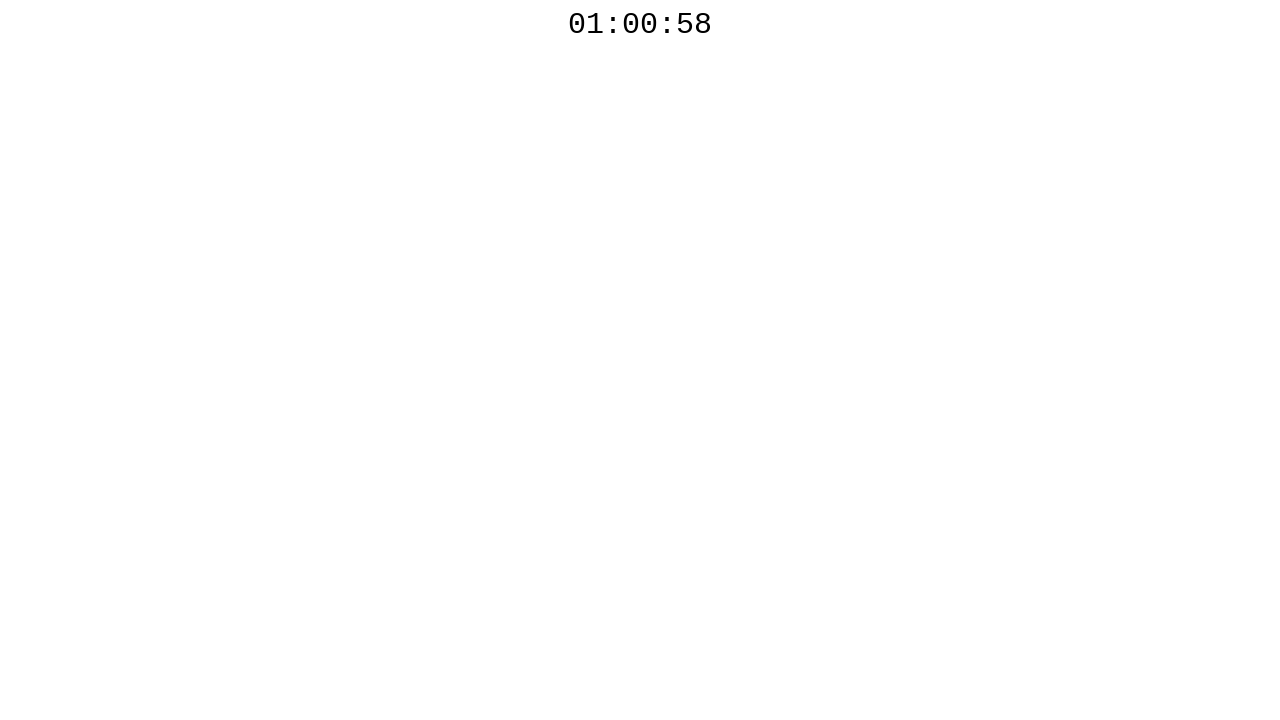